Navigates to a website and verifies that all links on the page are valid by checking their HTTP response codes

Starting URL: https://solutionstouch.com/

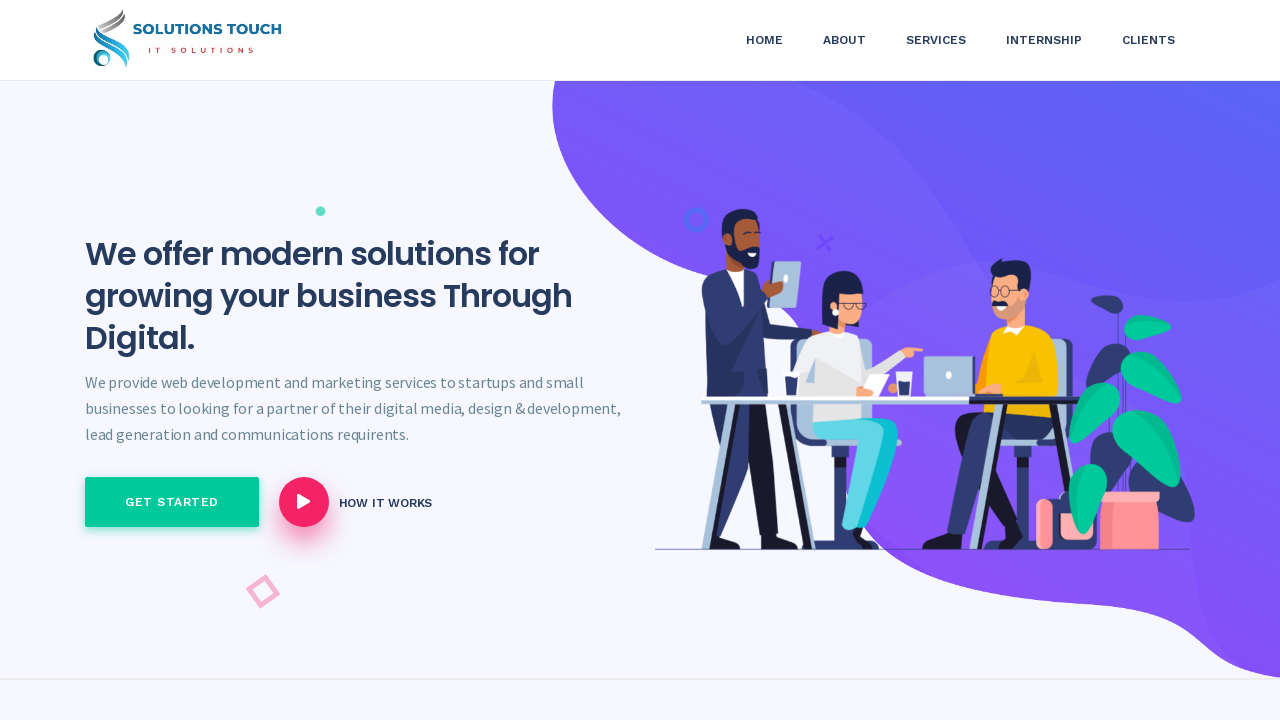

Waited for page to reach networkidle state
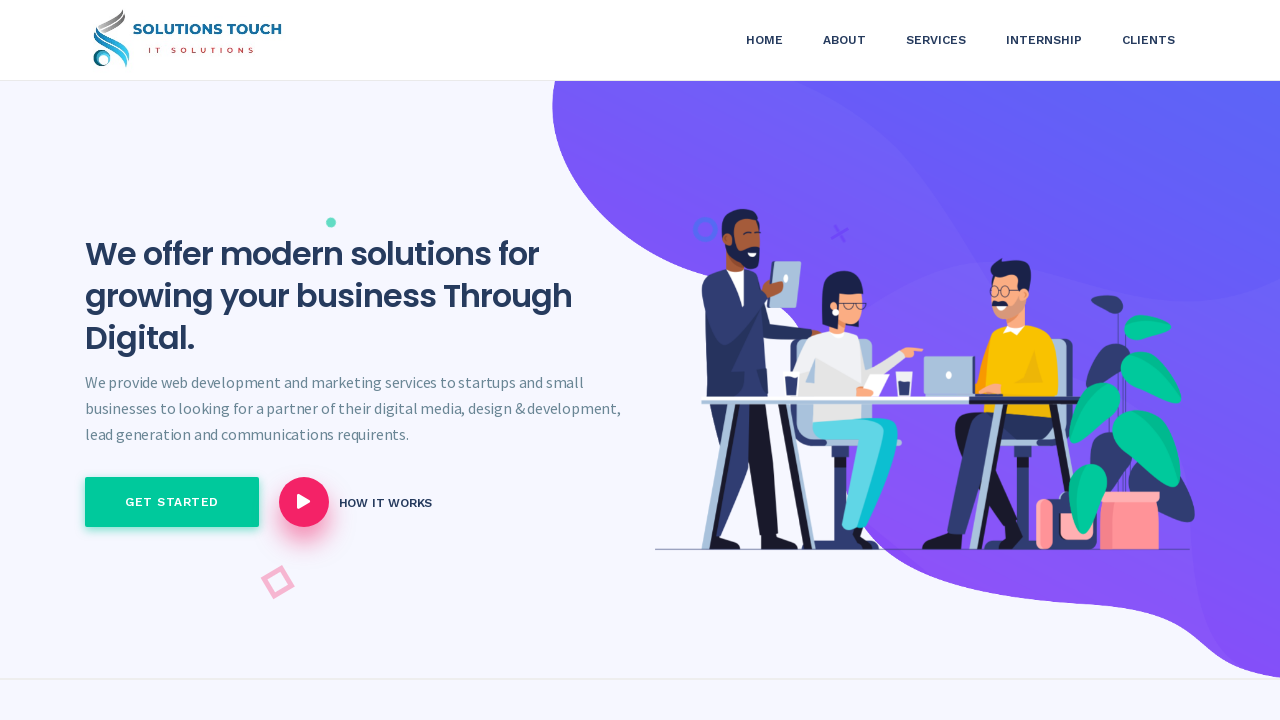

Retrieved all links on the page
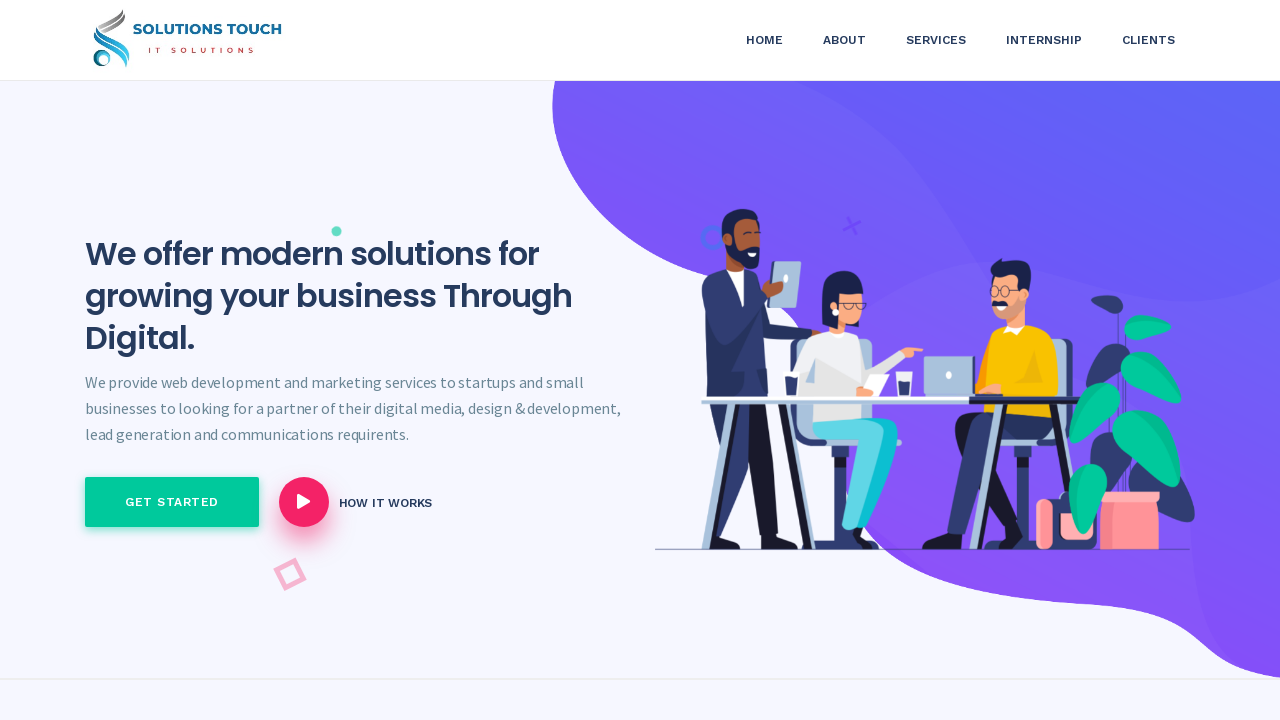

Retrieved href attribute from link 1
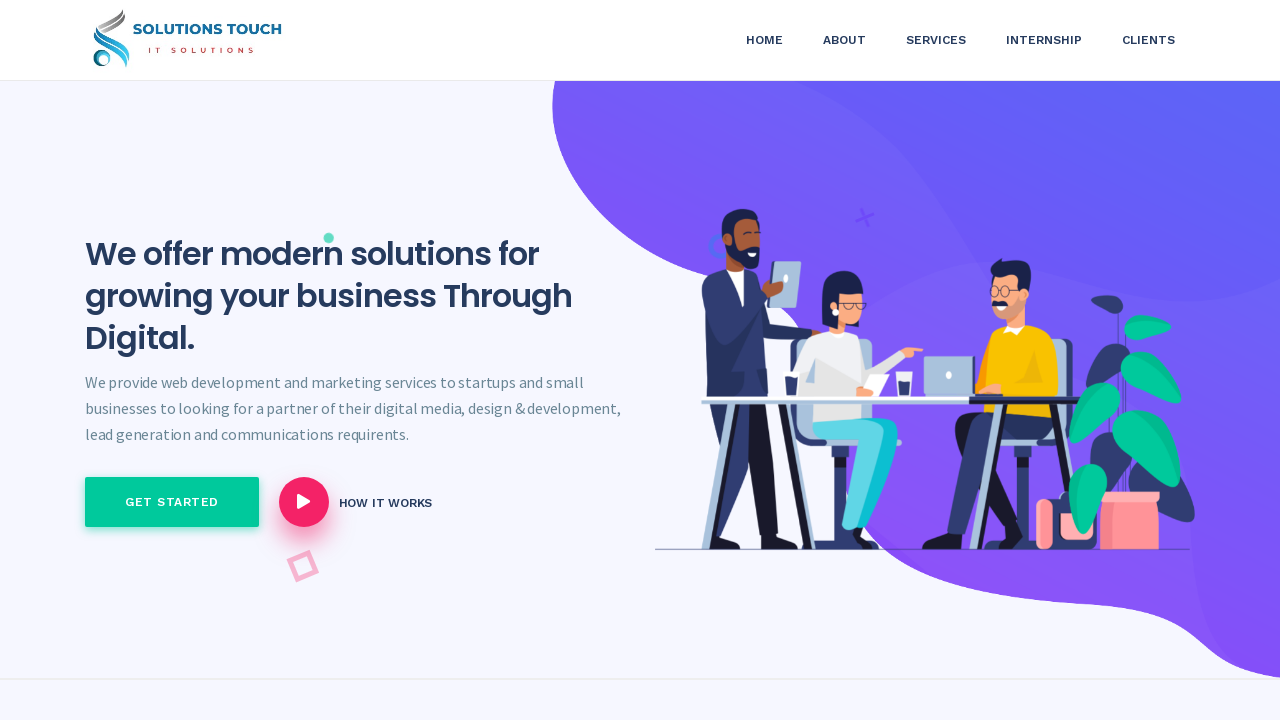

Verified link 1 with href '#' is visible
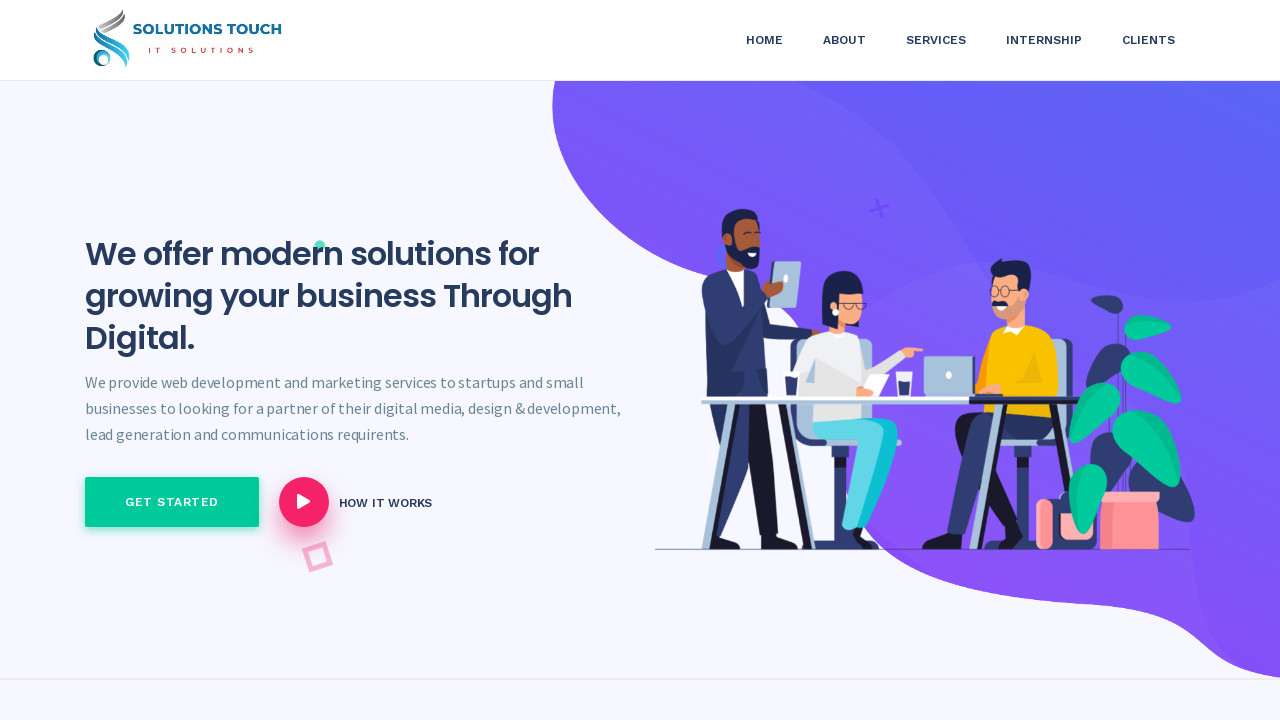

Retrieved href attribute from link 2
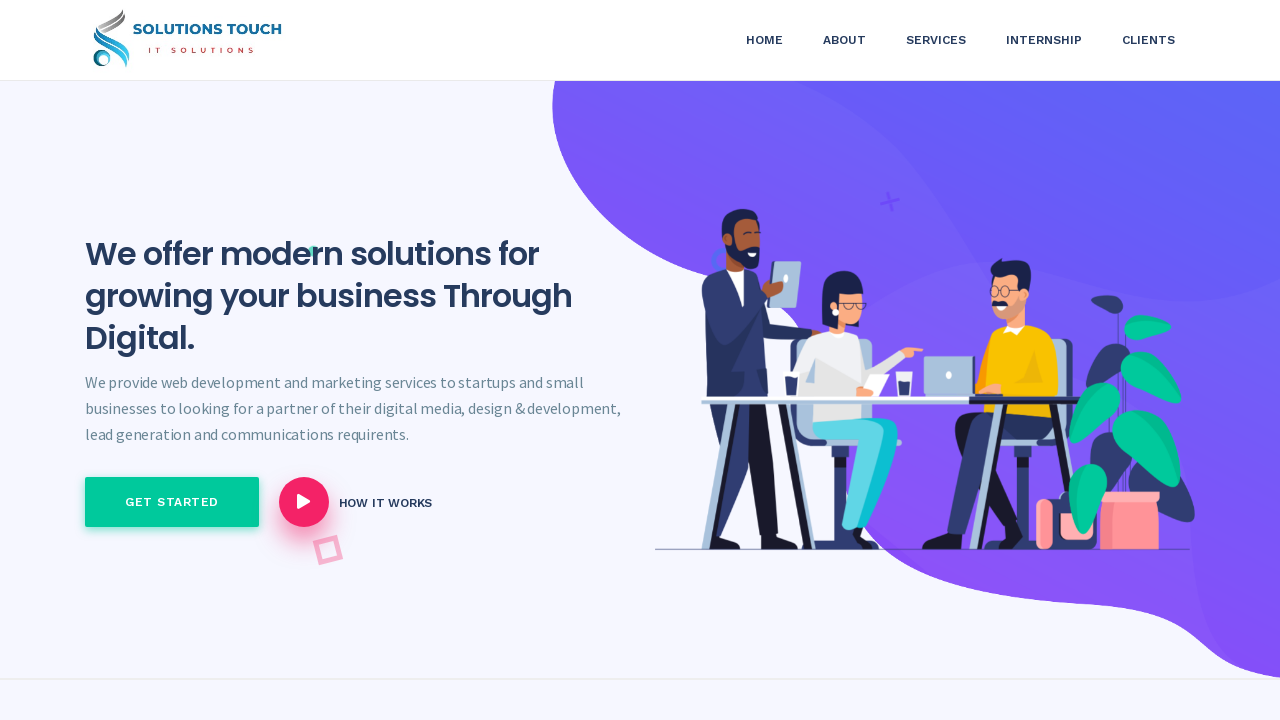

Verified link 2 with href 'https://solutionstouch.com/Home/index' is visible
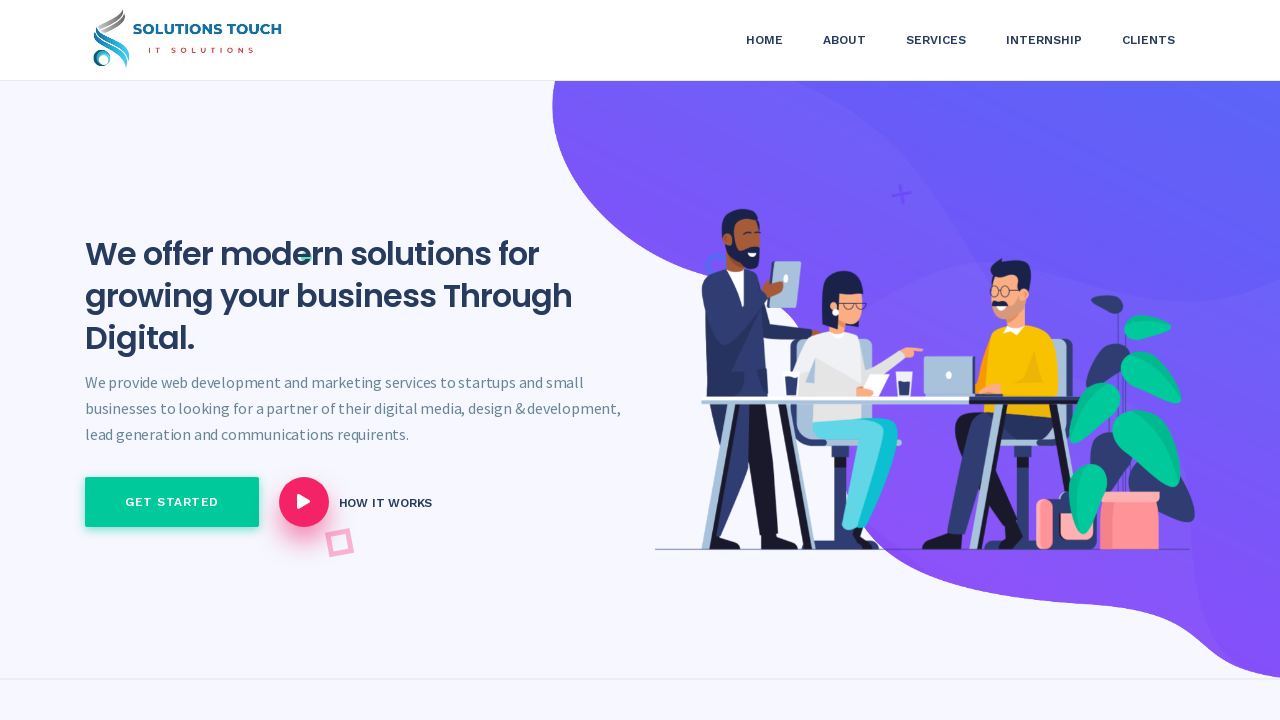

Retrieved href attribute from link 3
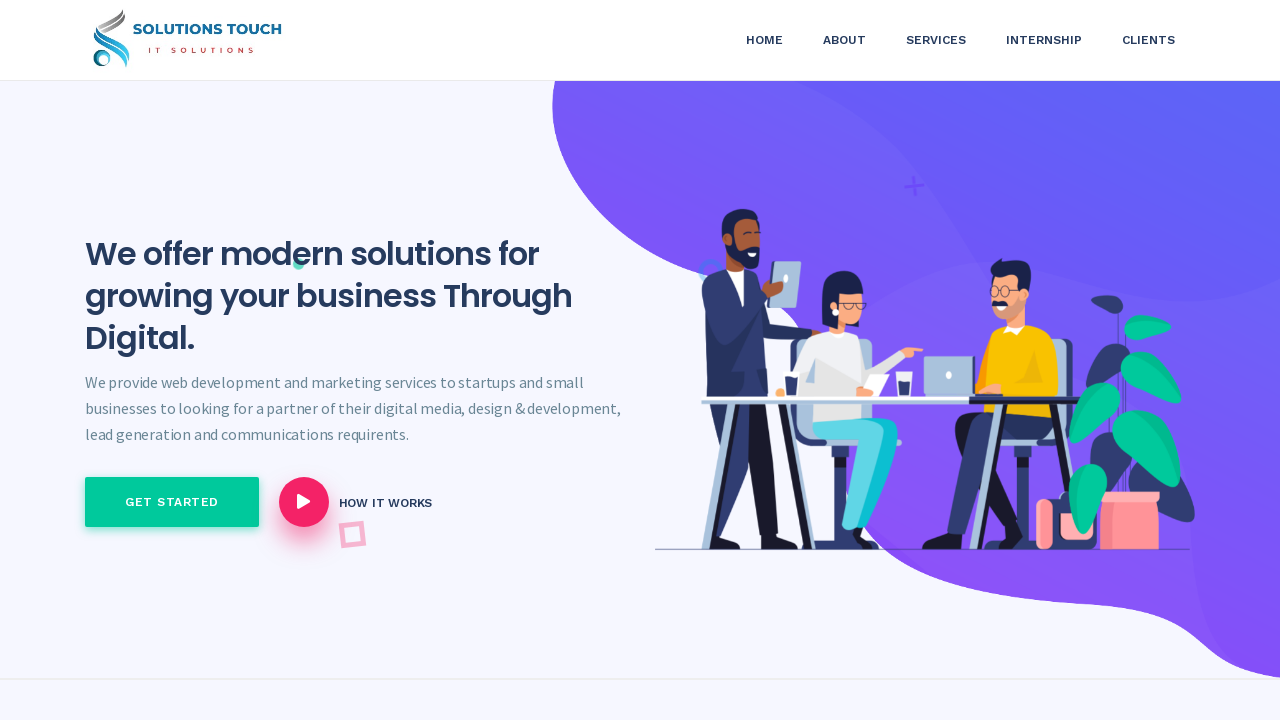

Verified link 3 with href 'https://solutionstouch.com/Home/about_company' is visible
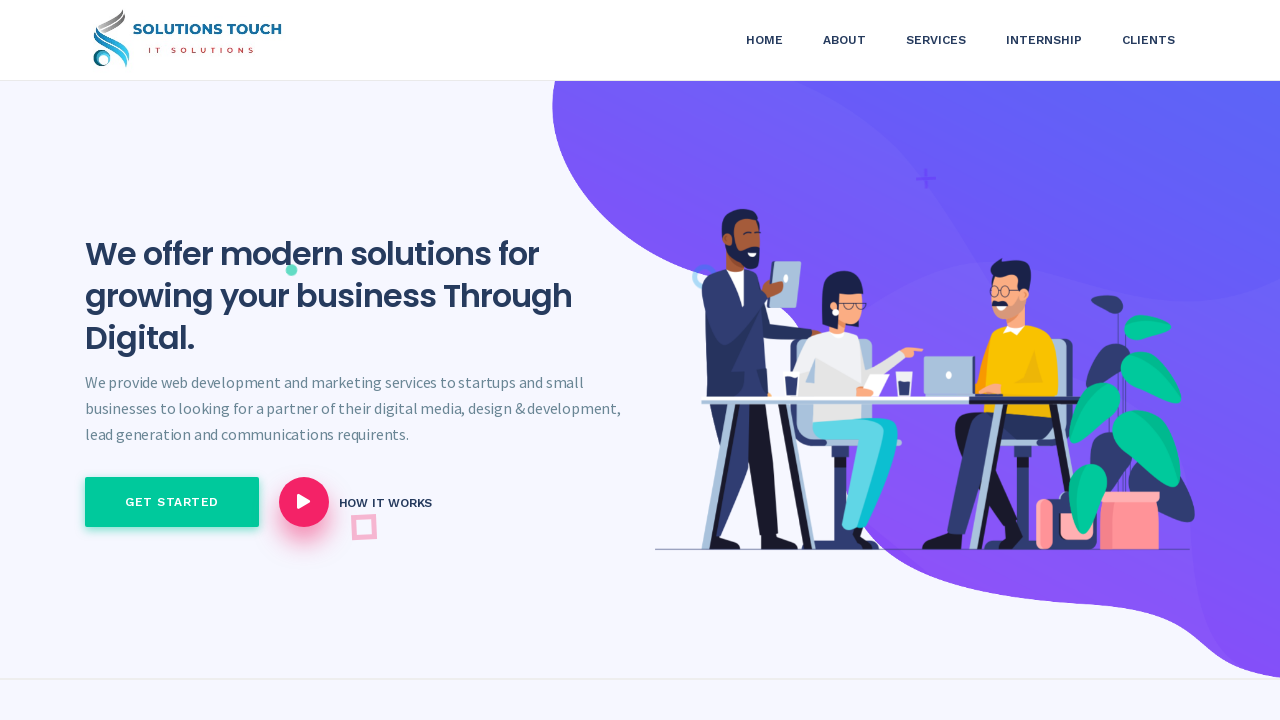

Retrieved href attribute from link 4
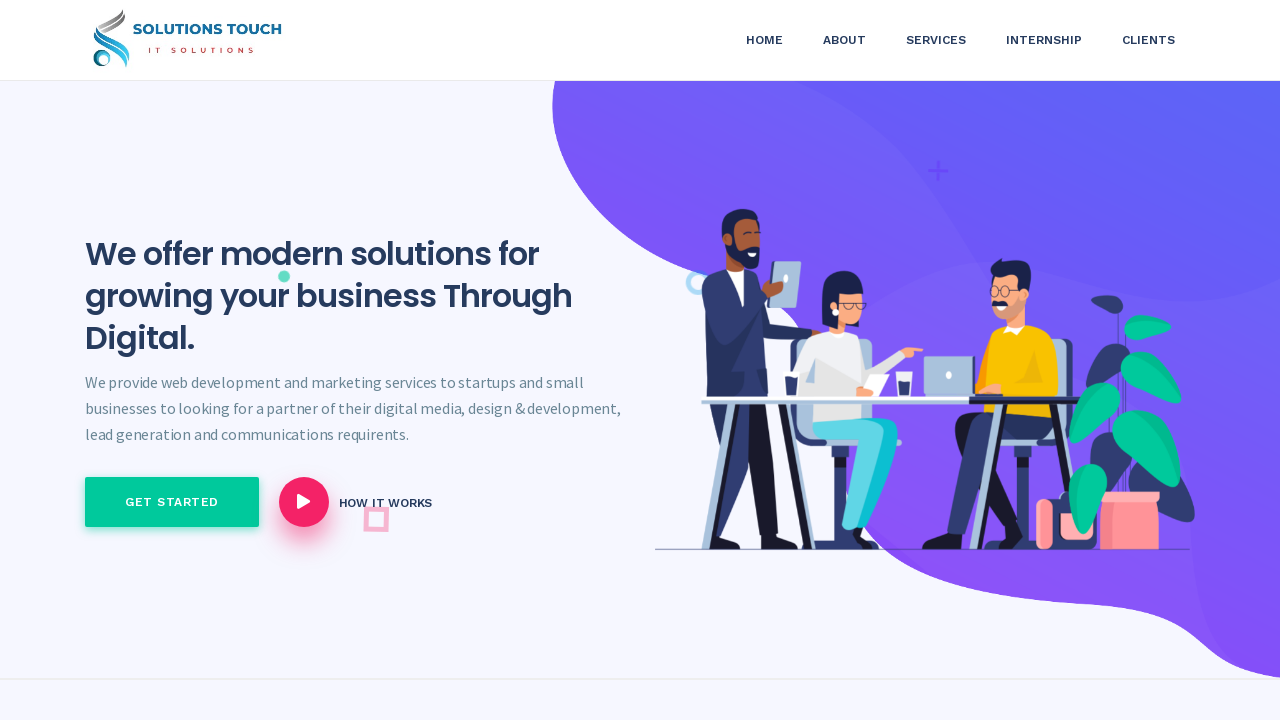

Verified link 4 with href 'https://solutionstouch.com/Home/services' is visible
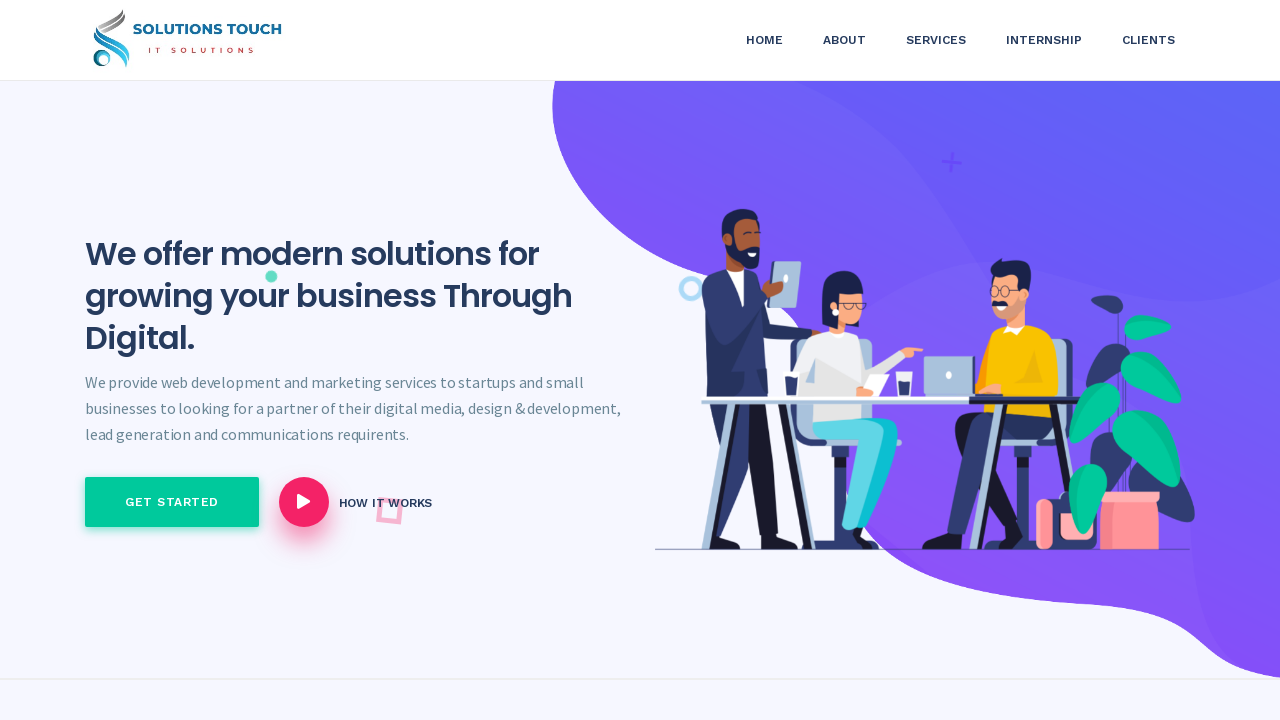

Retrieved href attribute from link 5
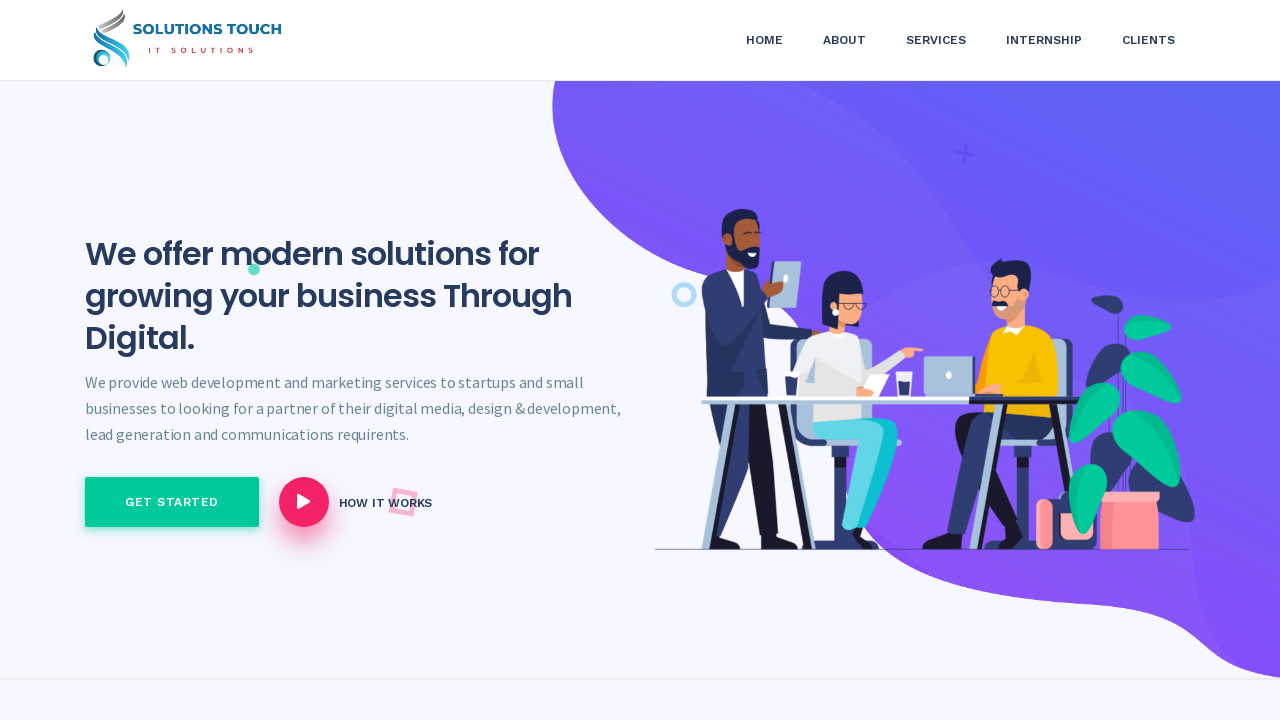

Verified link 5 with href 'https://solutionstouch.com/Home/intership' is visible
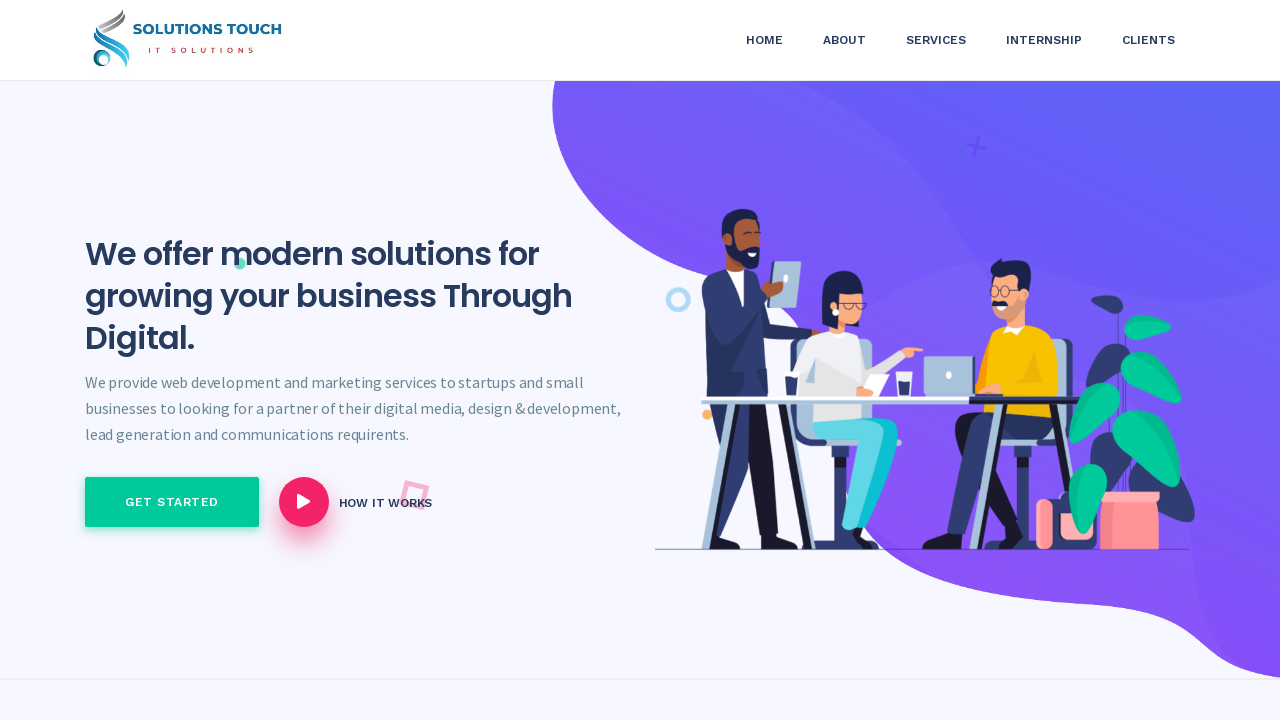

Retrieved href attribute from link 6
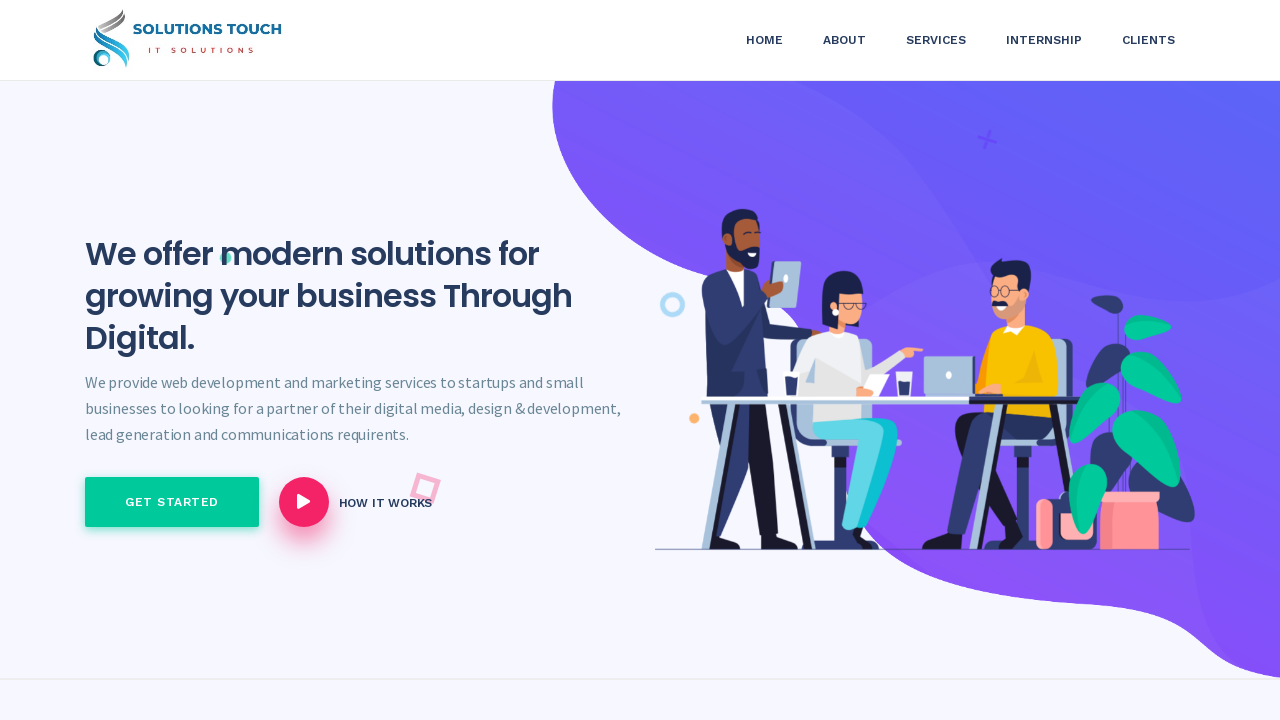

Verified link 6 with href 'https://solutionstouch.com/Home/#client' is visible
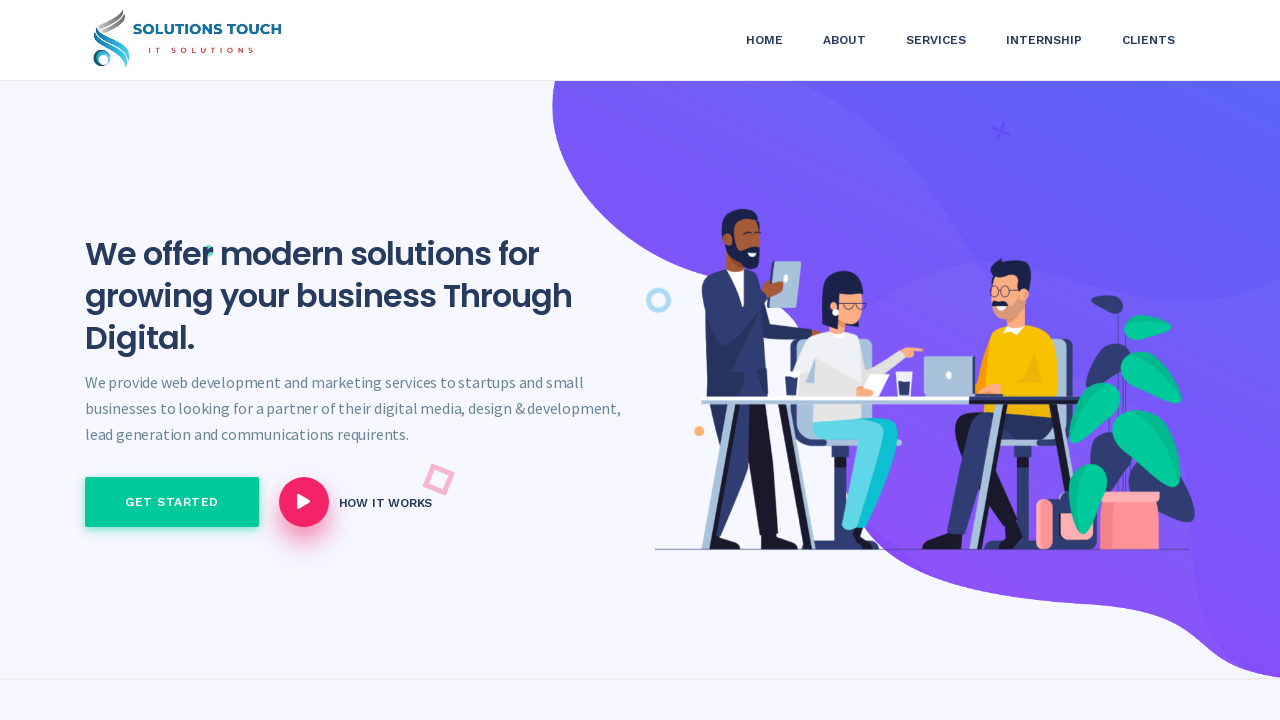

Retrieved href attribute from link 7
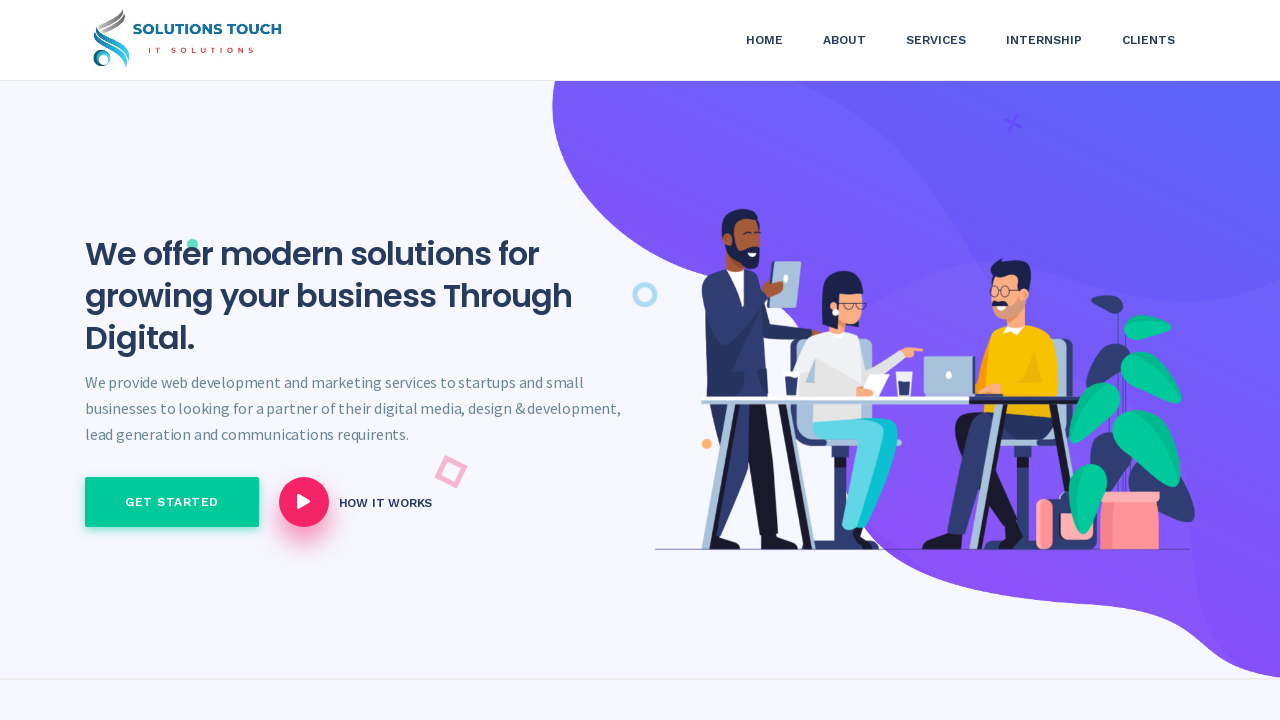

Verified link 7 with href 'https://solutionstouch.com/' is visible
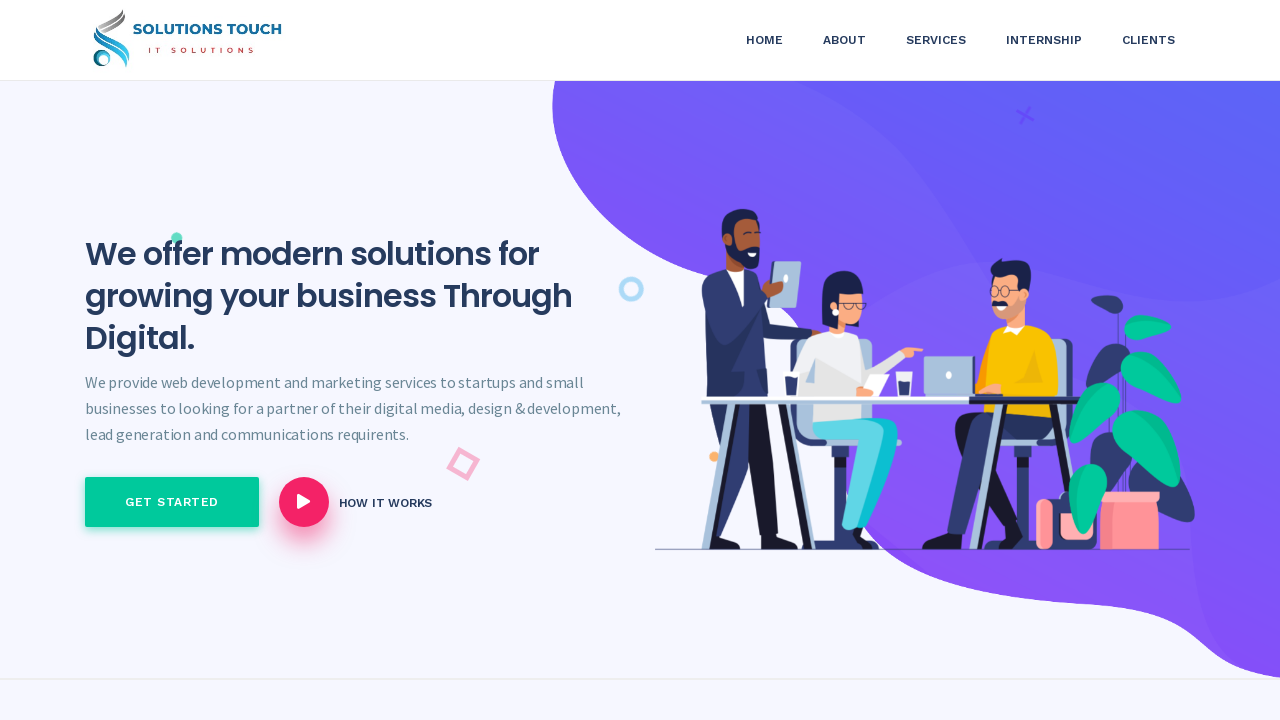

Retrieved href attribute from link 8
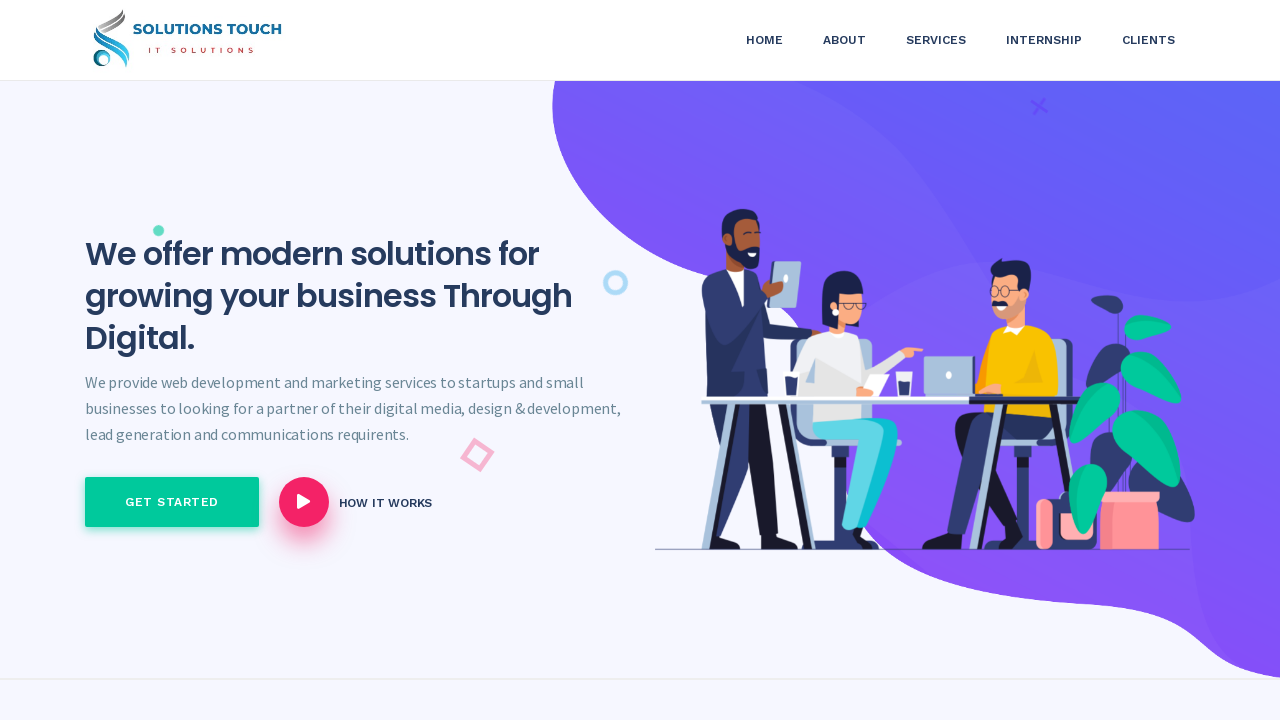

Verified link 8 with href 'https://solutionstouch.com/Home/index' is visible
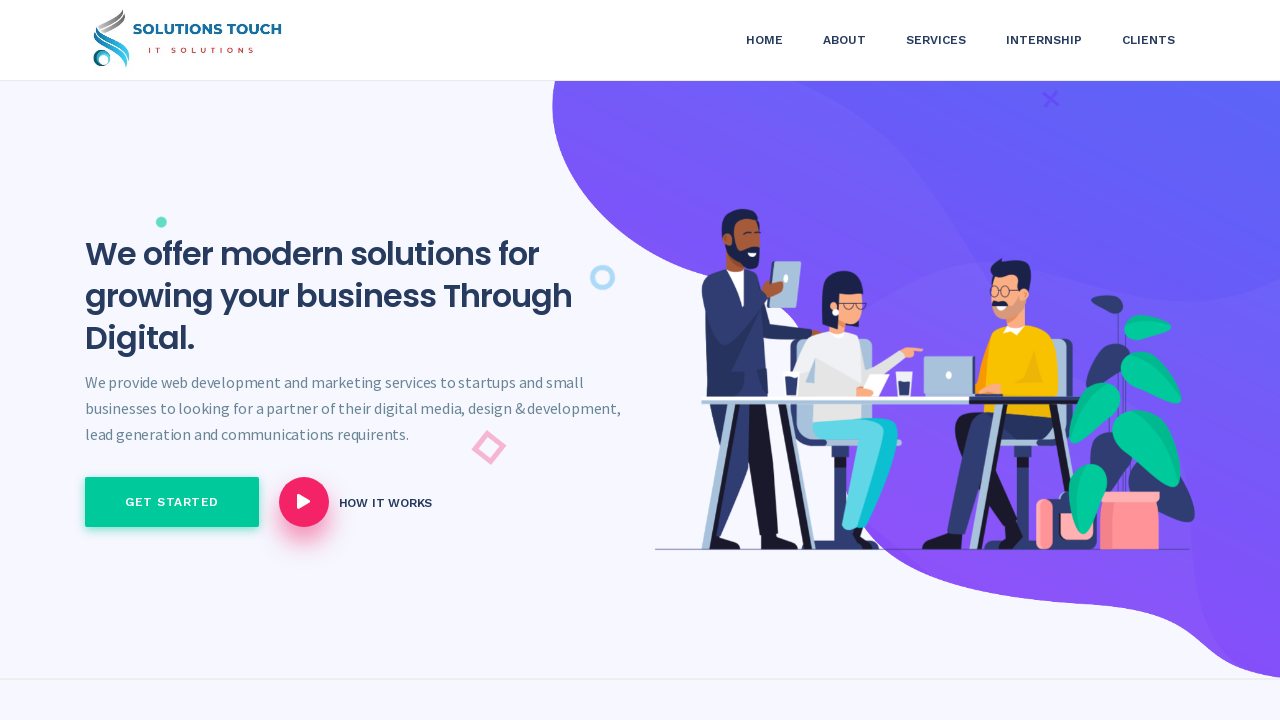

Retrieved href attribute from link 9
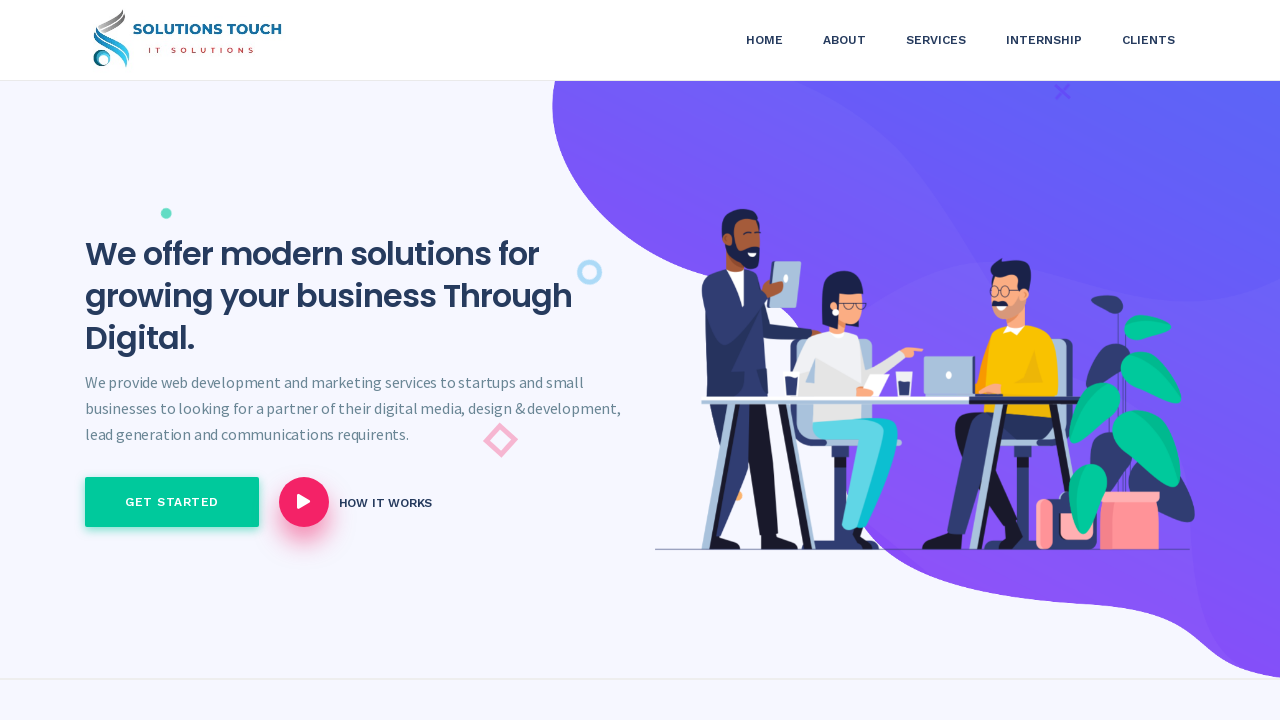

Verified link 9 with href 'https://solutionstouch.com/Home/about_company' is visible
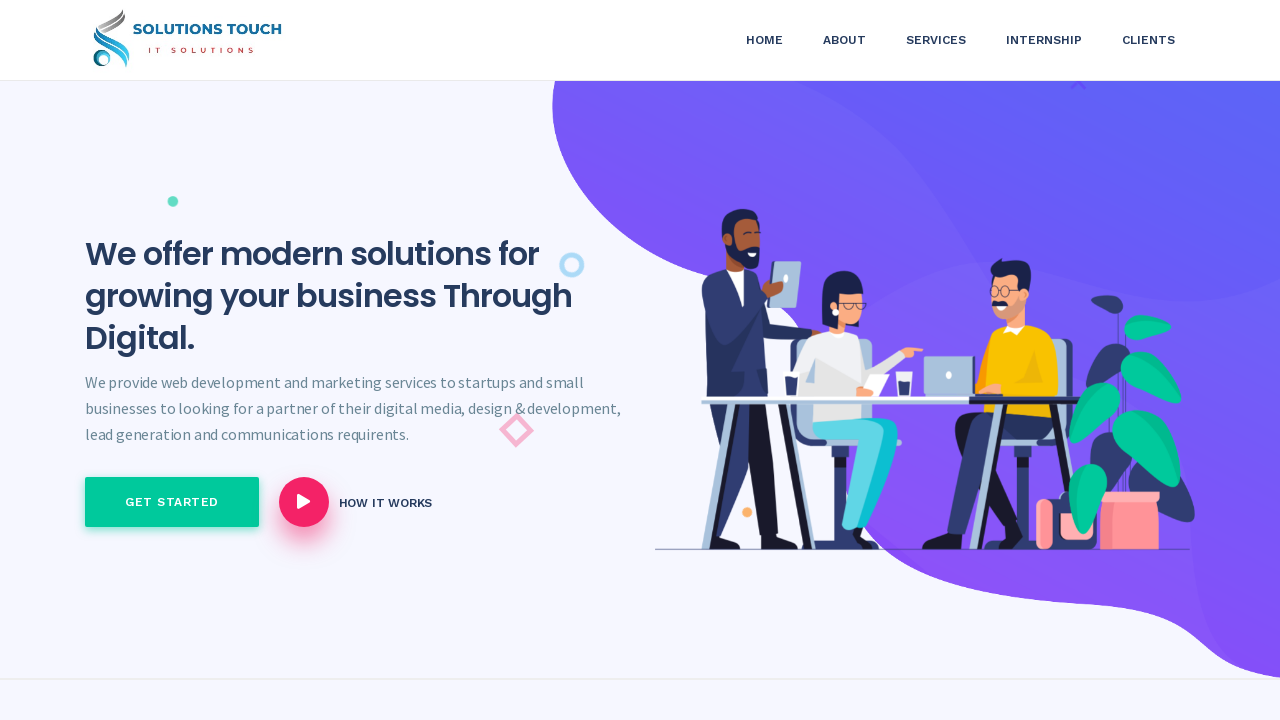

Retrieved href attribute from link 10
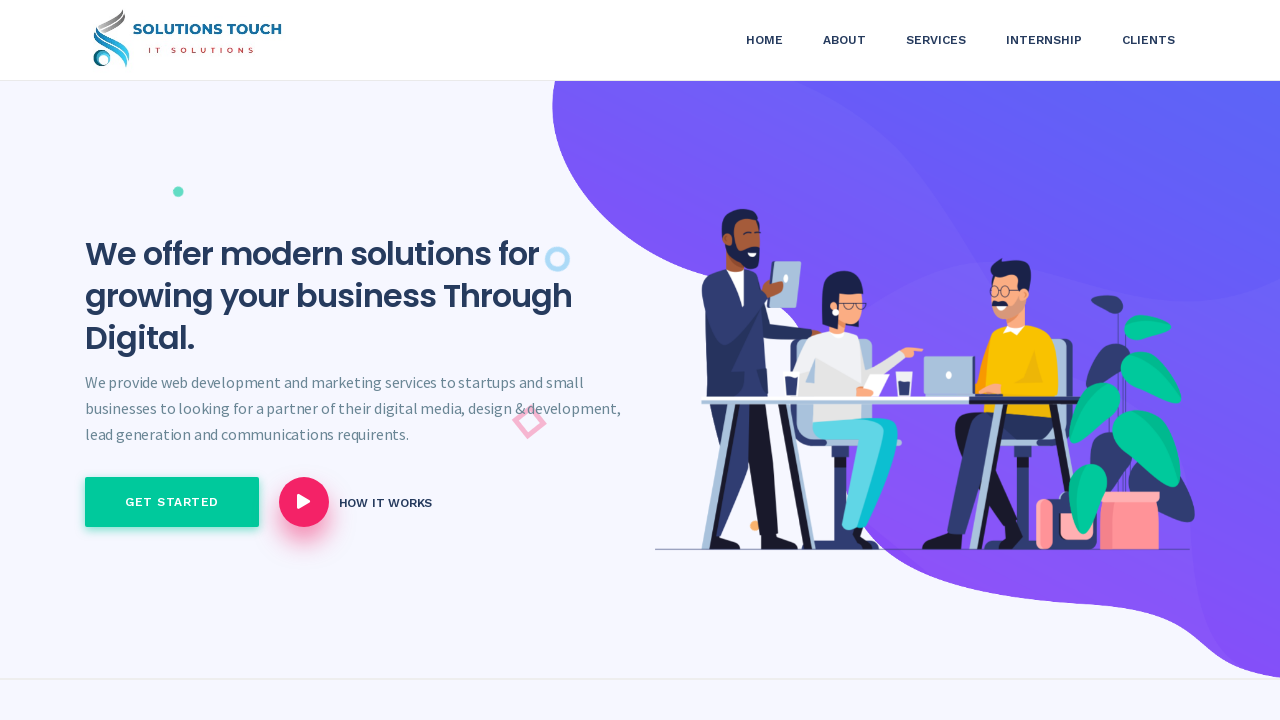

Verified link 10 with href 'https://solutionstouch.com/Home/services' is visible
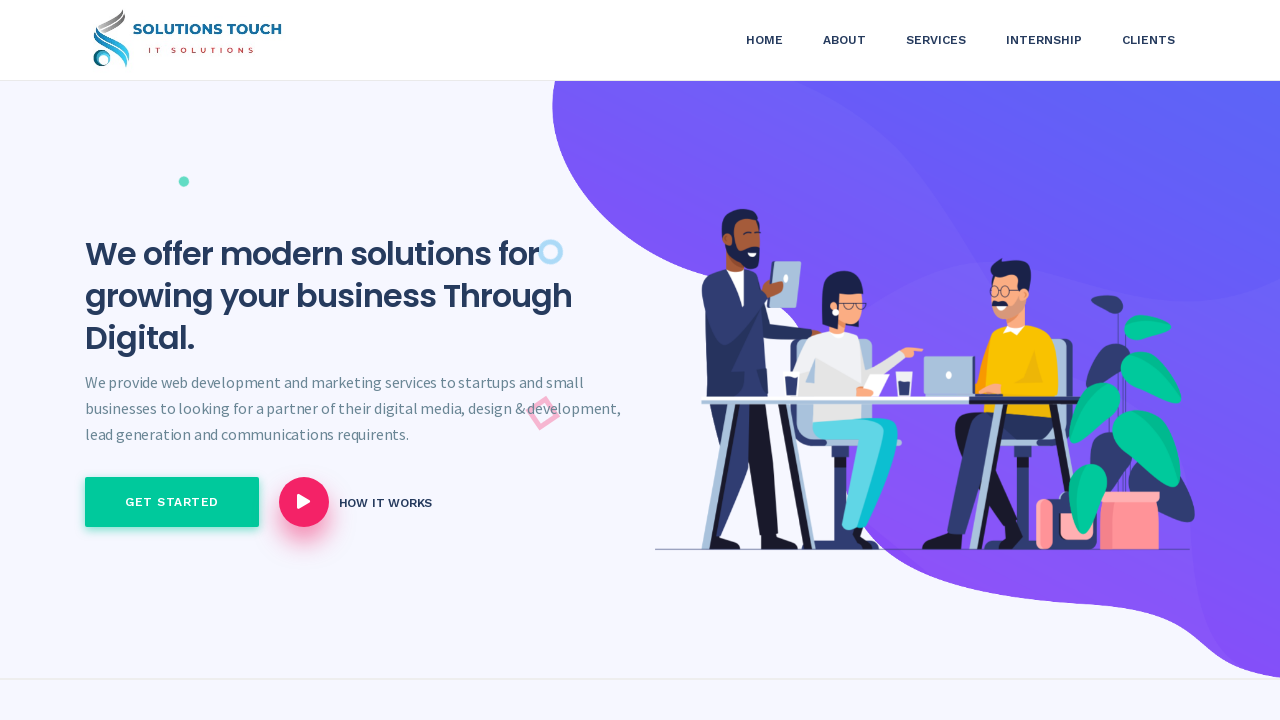

Retrieved href attribute from link 11
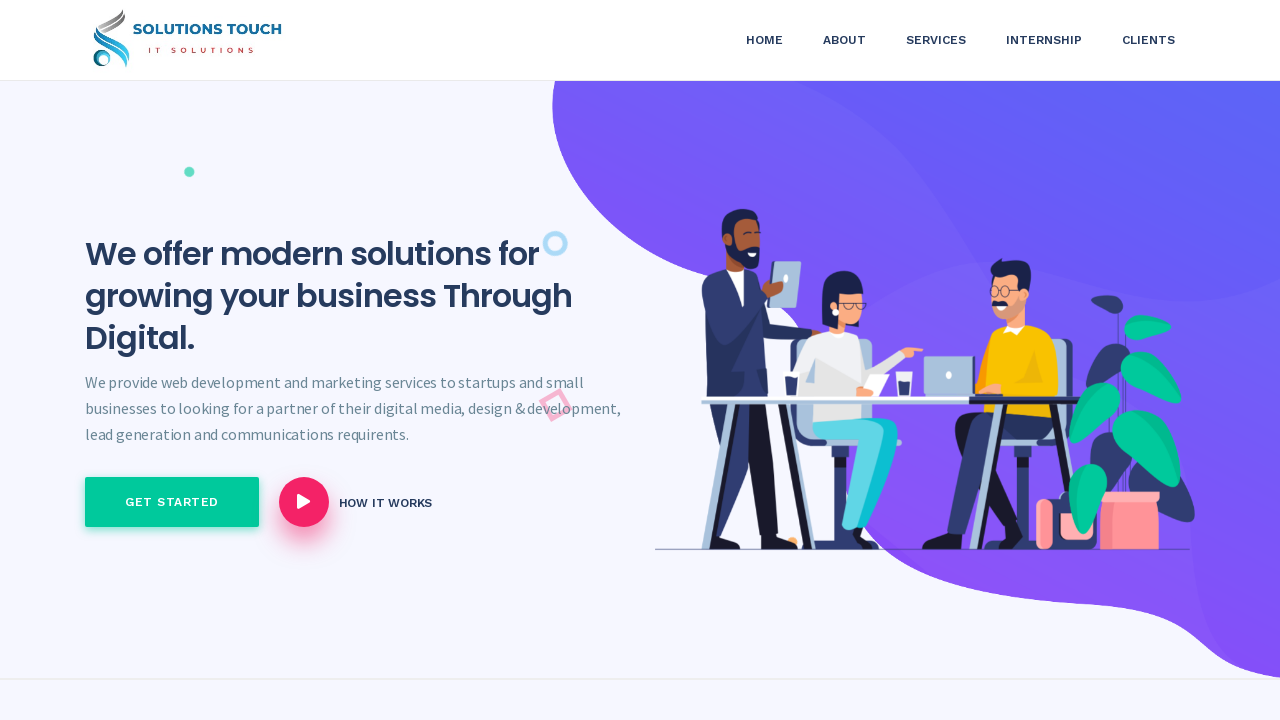

Verified link 11 with href 'https://solutionstouch.com/Home/intership' is visible
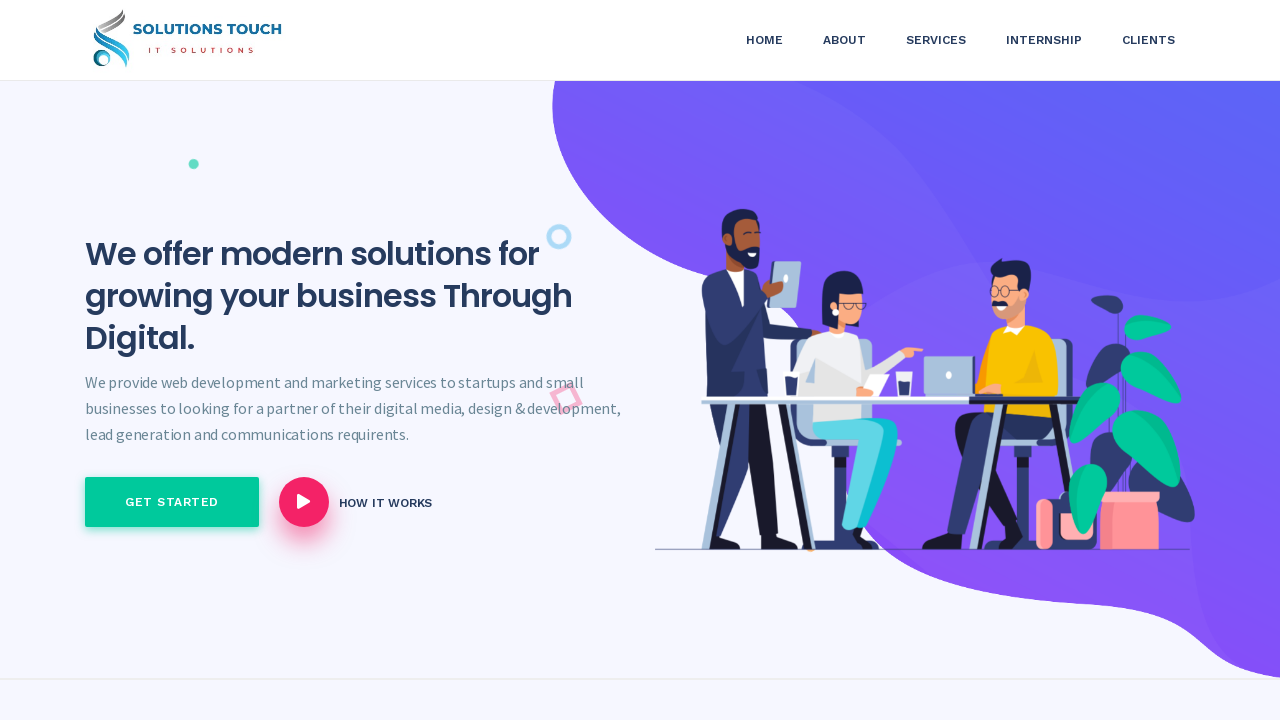

Retrieved href attribute from link 12
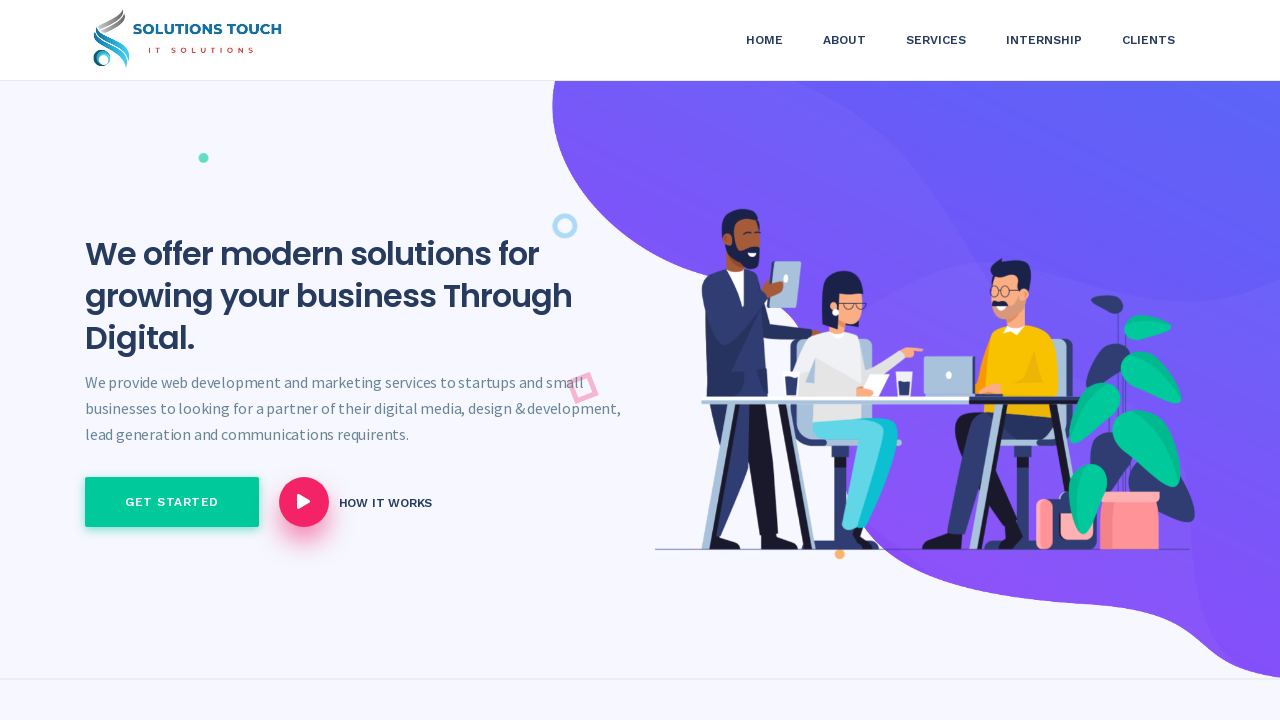

Verified link 12 with href 'https://solutionstouch.com/Home/#client' is visible
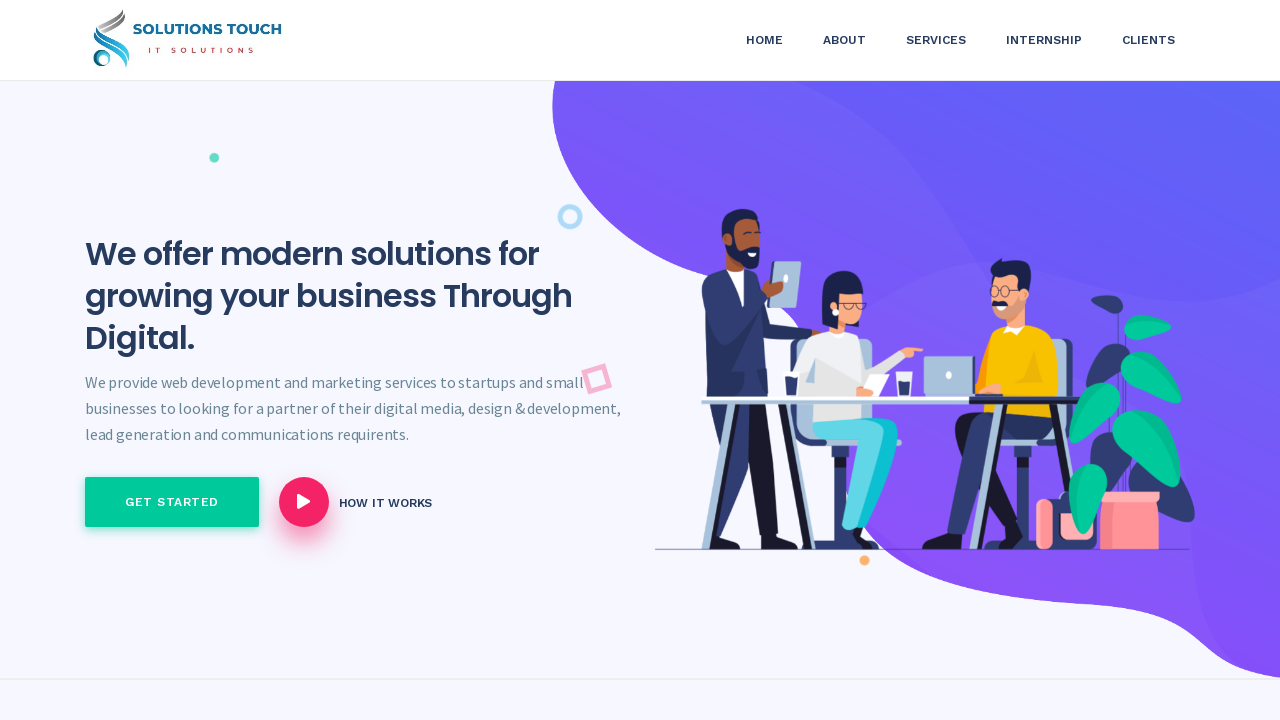

Retrieved href attribute from link 13
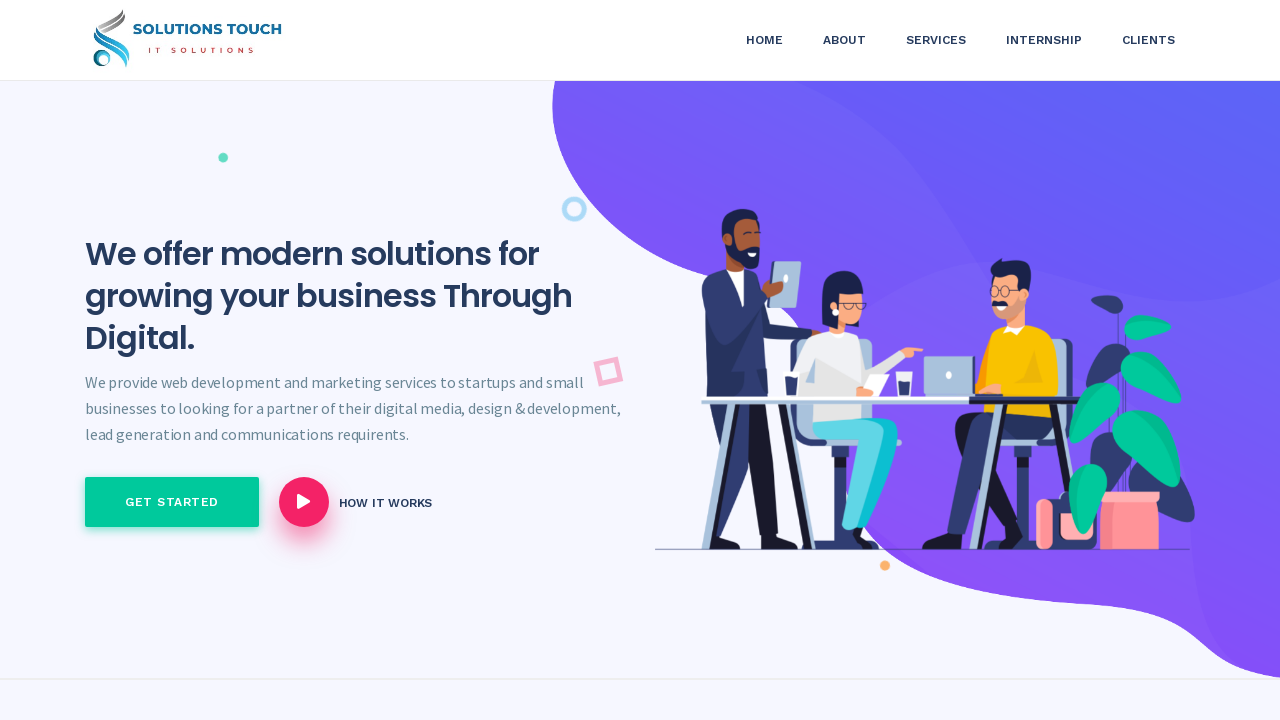

Verified link 13 with href '#' is visible
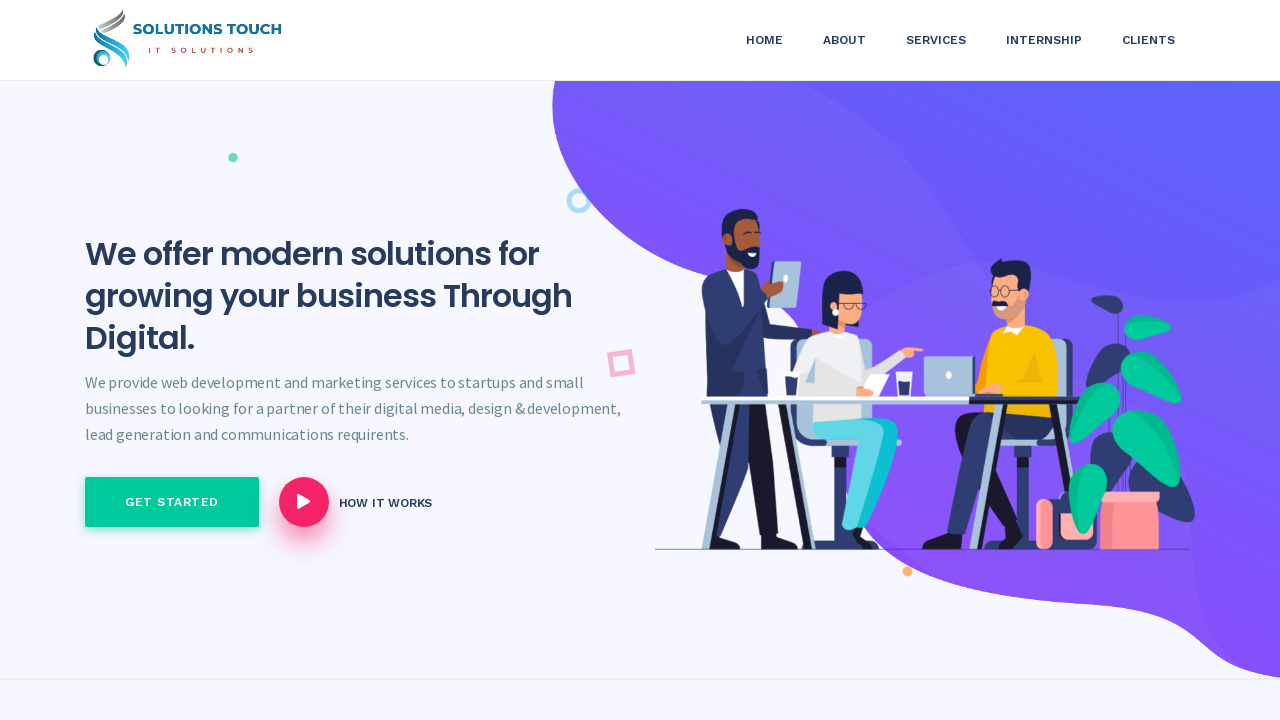

Retrieved href attribute from link 14
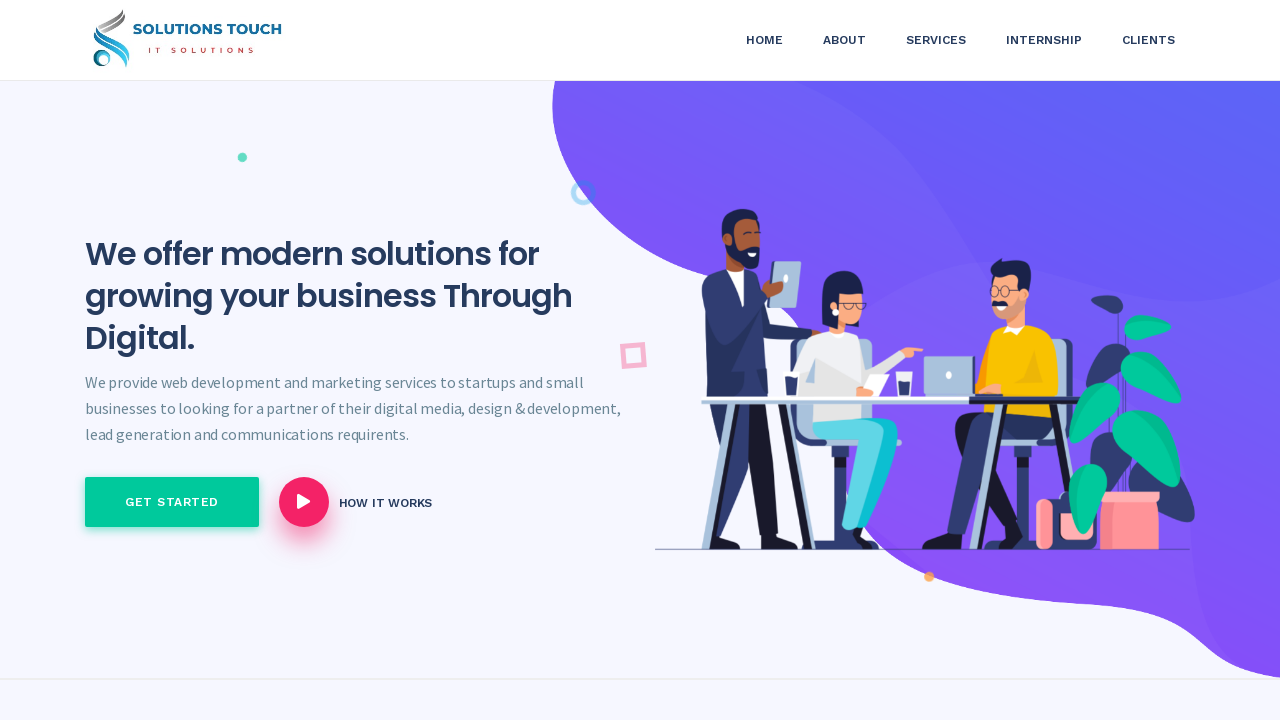

Verified link 14 with href '#' is visible
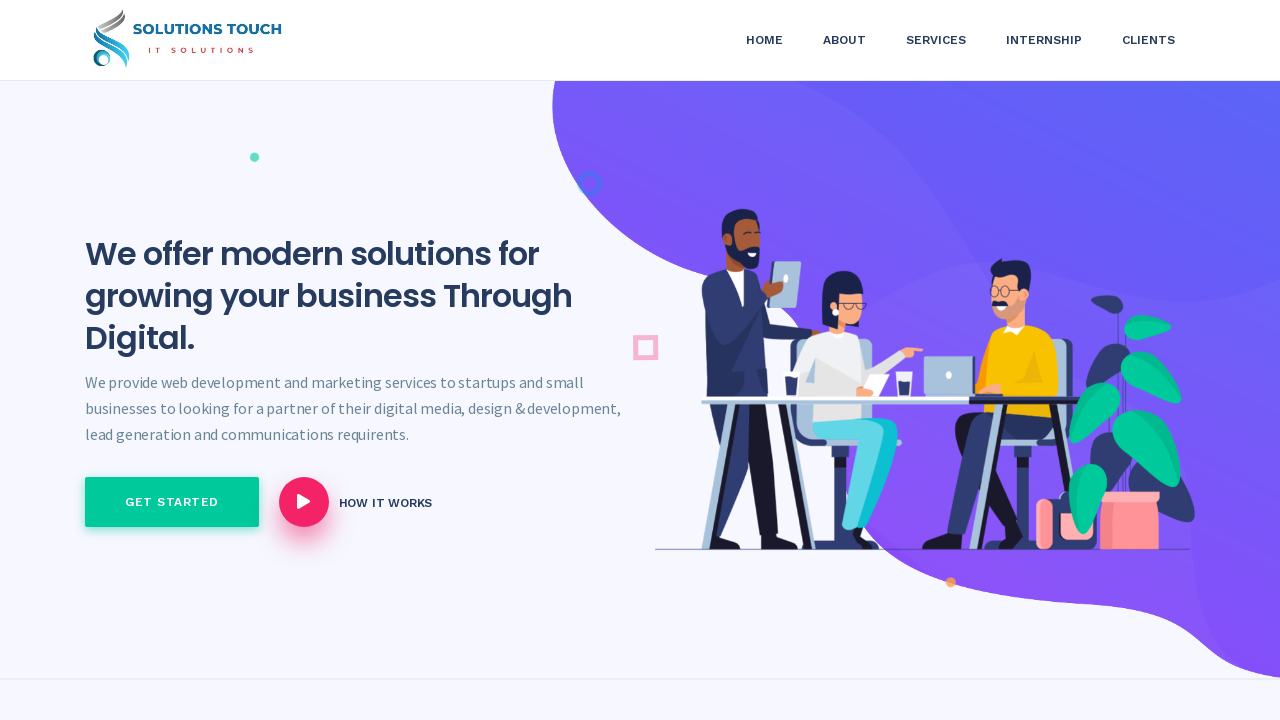

Retrieved href attribute from link 15
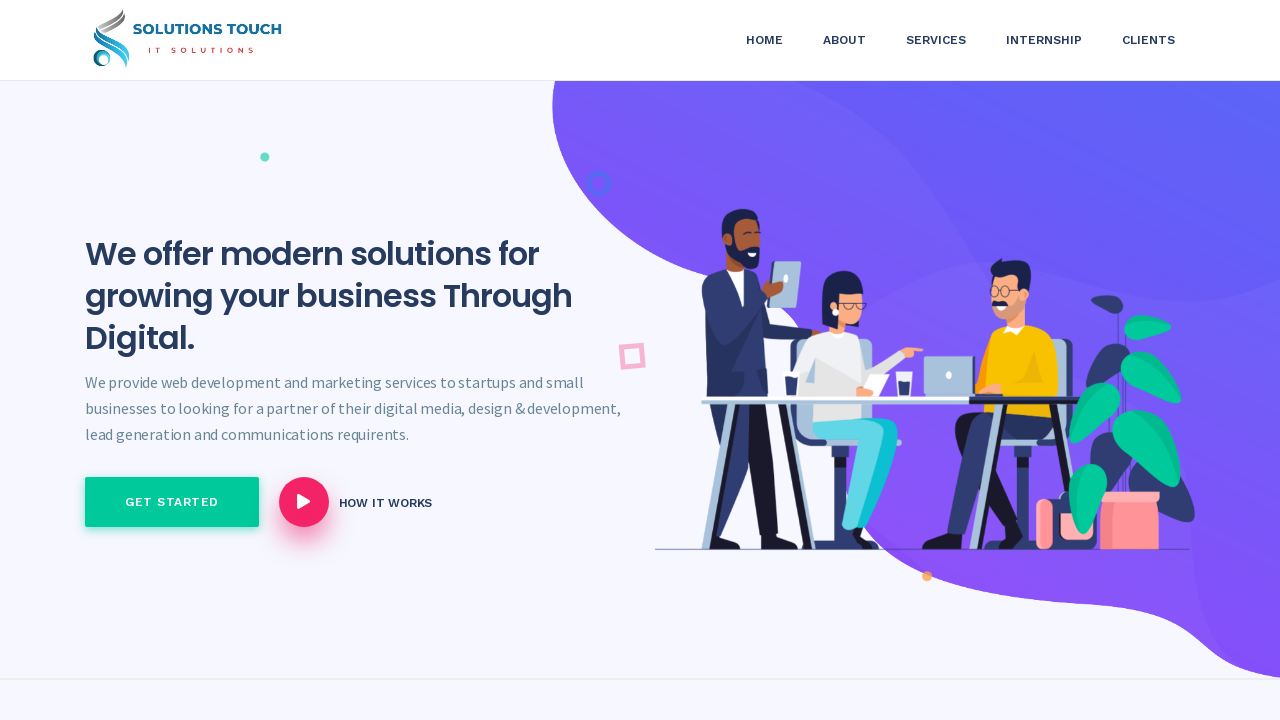

Verified link 15 with href '#' is visible
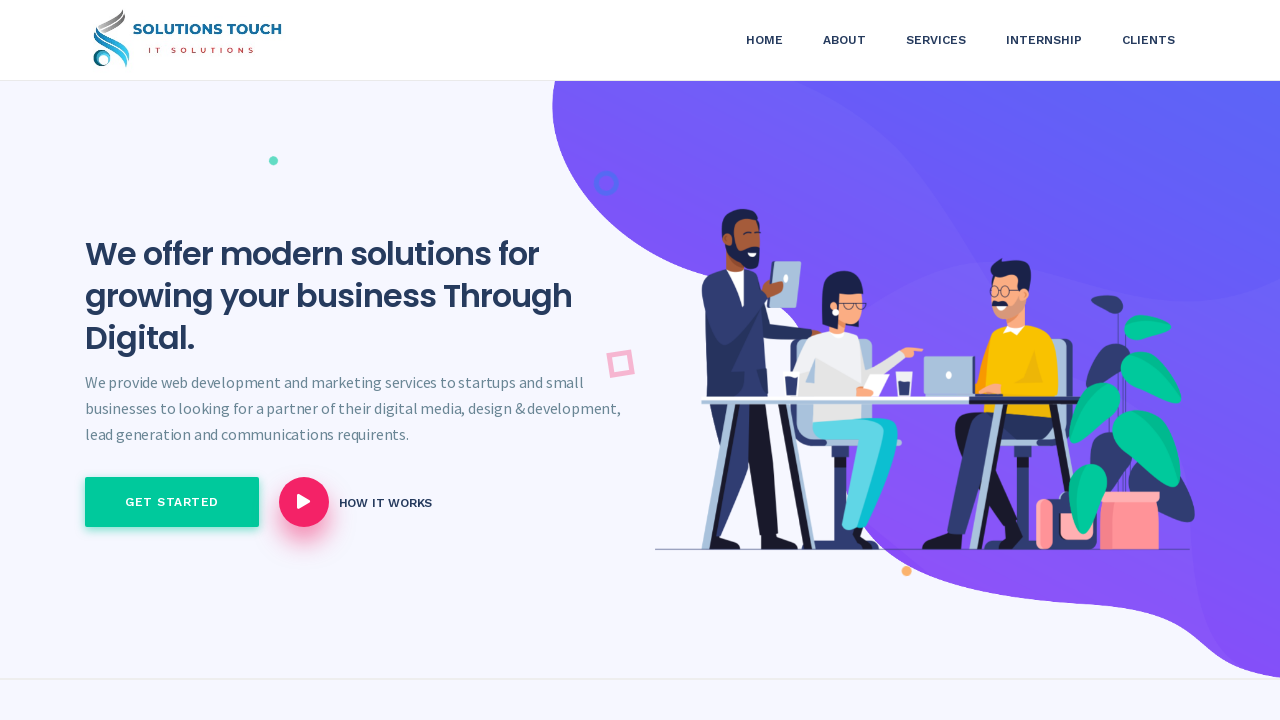

Retrieved href attribute from link 16
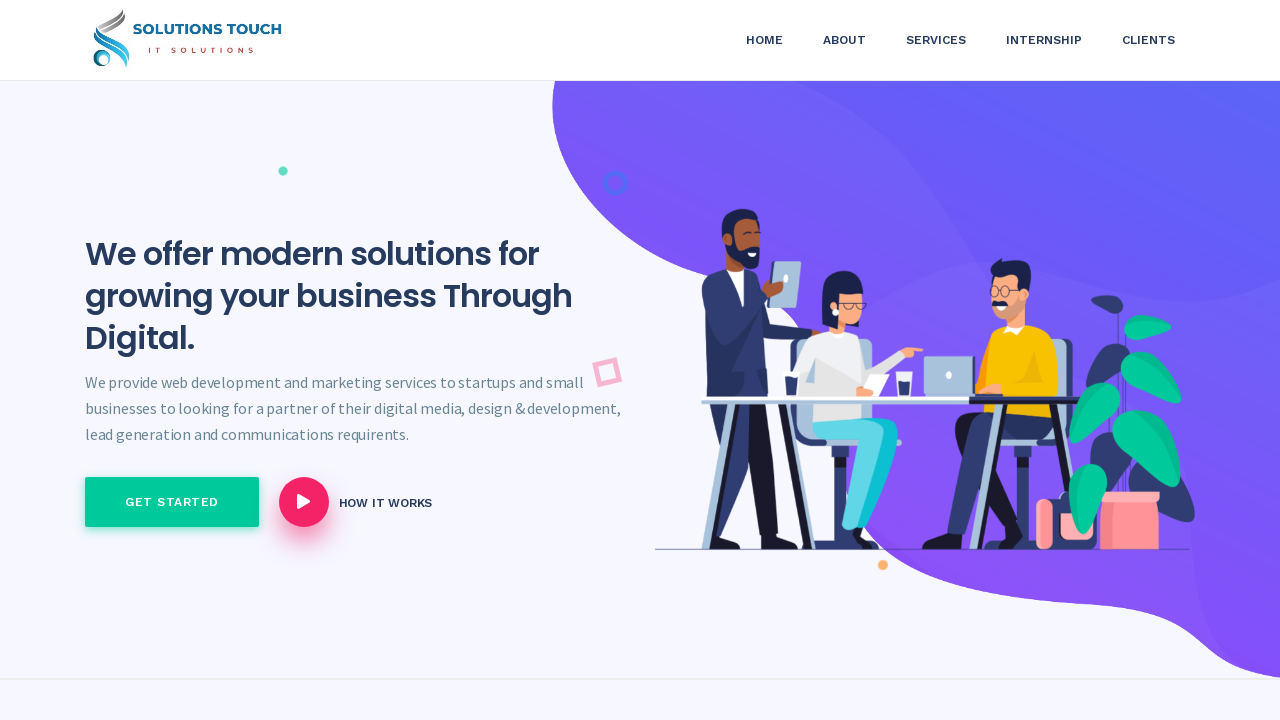

Verified link 16 with href '#' is visible
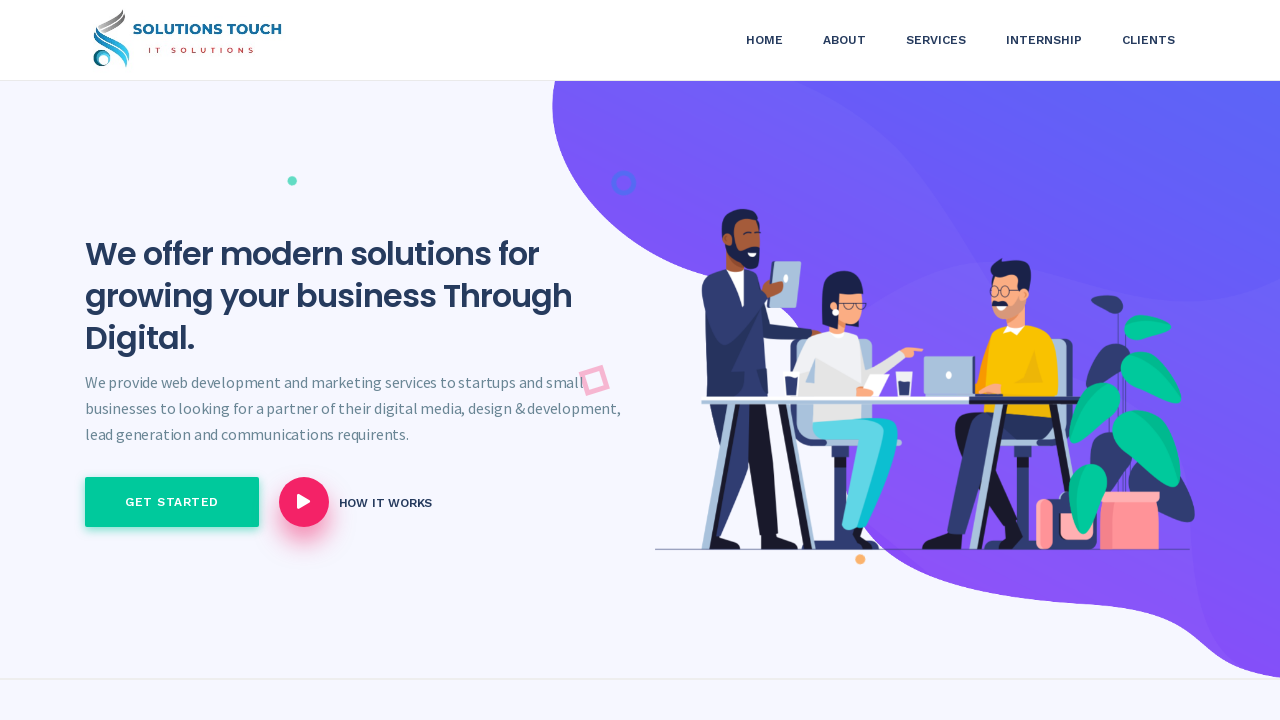

Retrieved href attribute from link 17
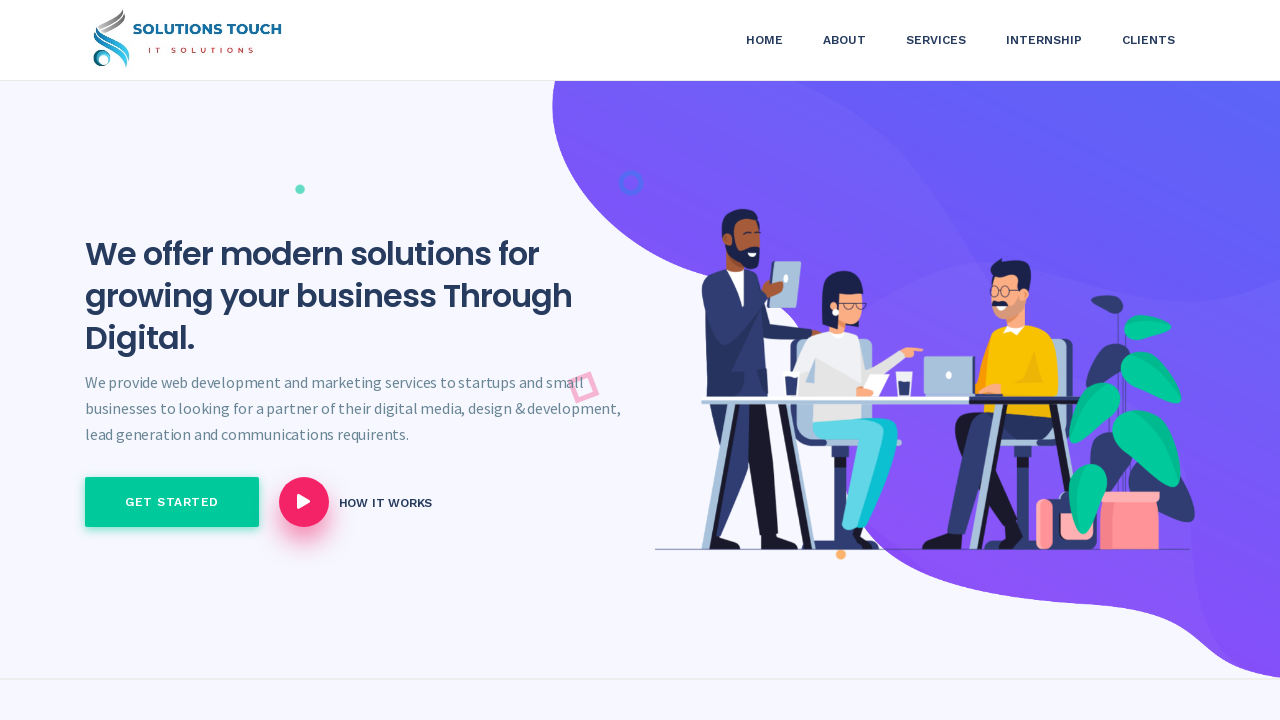

Verified link 17 with href '#' is visible
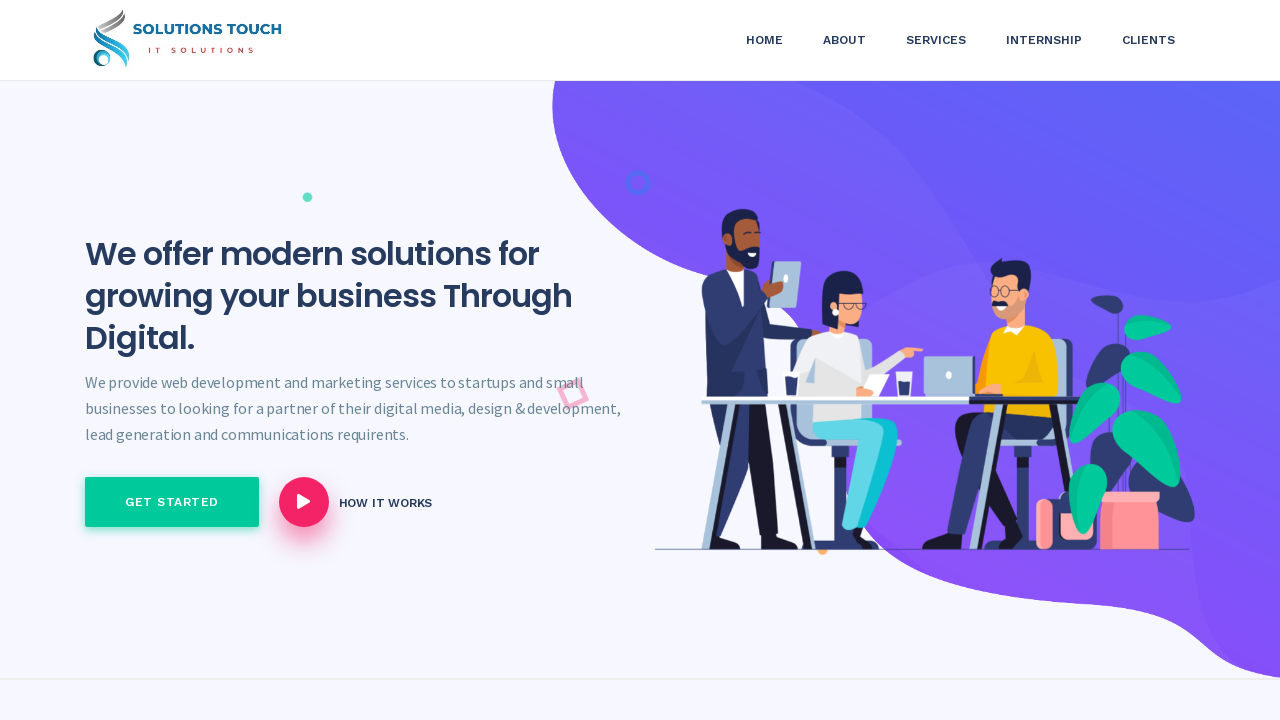

Retrieved href attribute from link 18
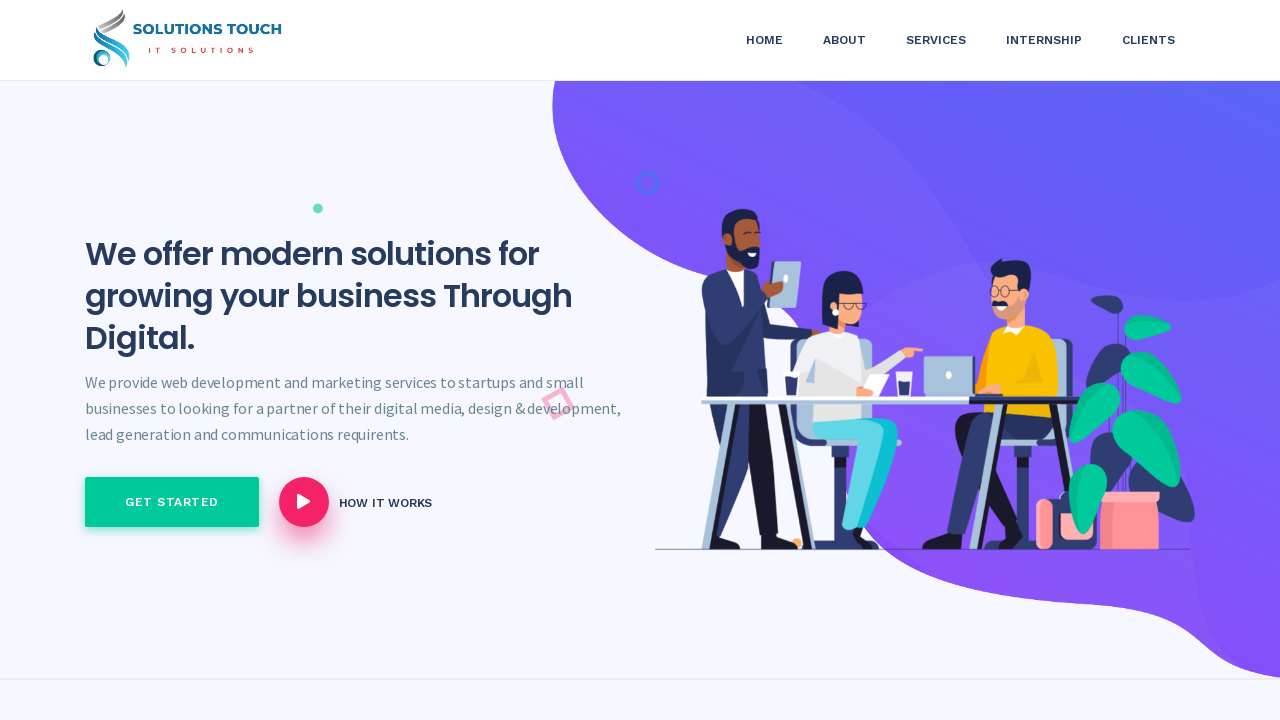

Verified link 18 with href '#' is visible
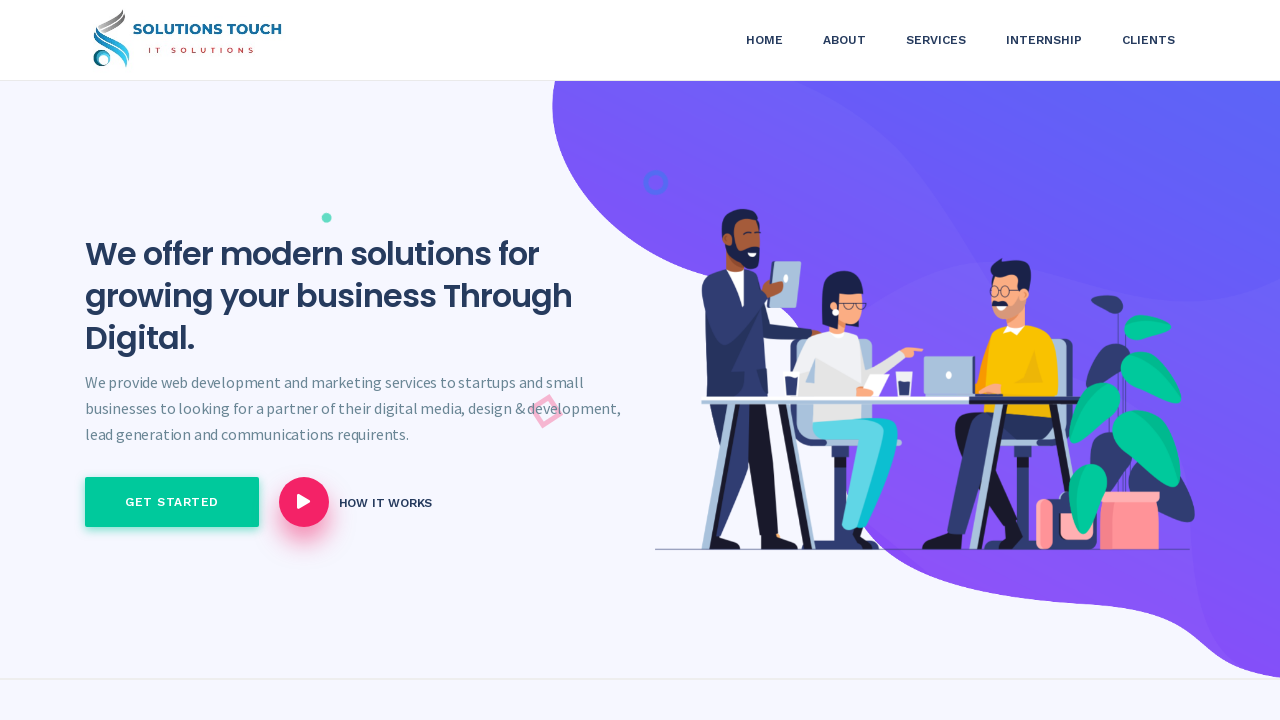

Retrieved href attribute from link 19
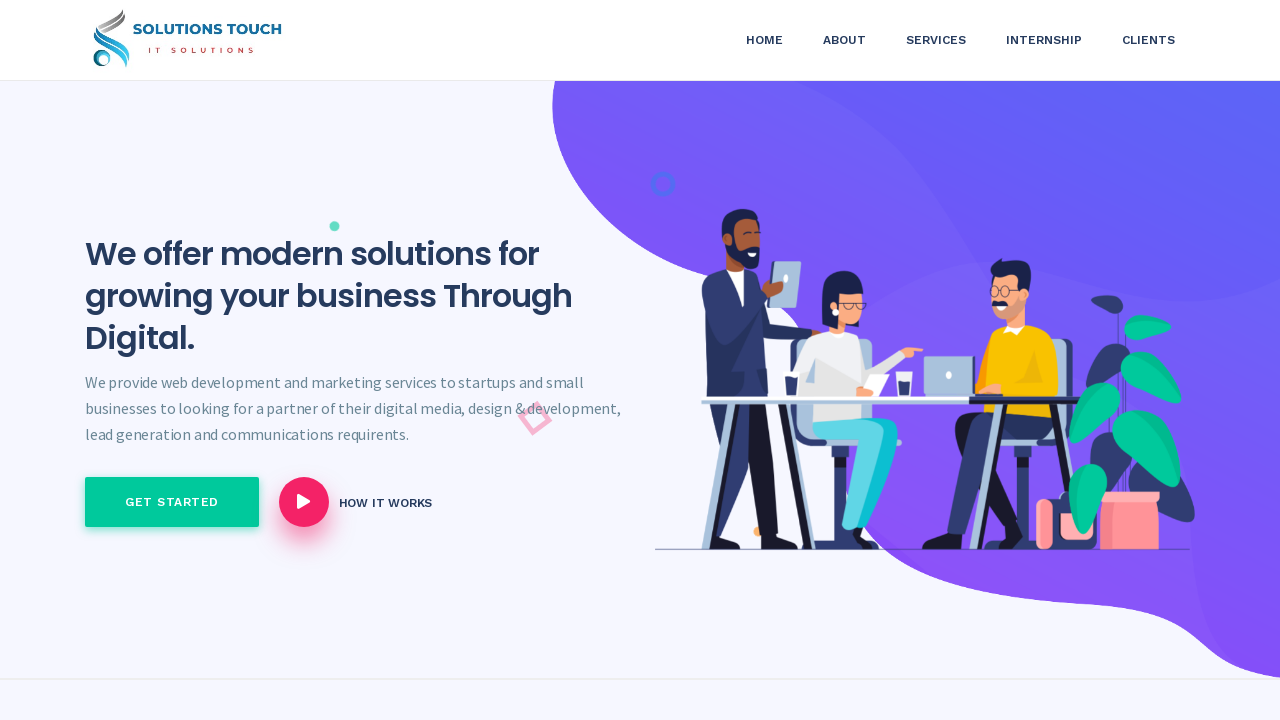

Verified link 19 with href '#' is visible
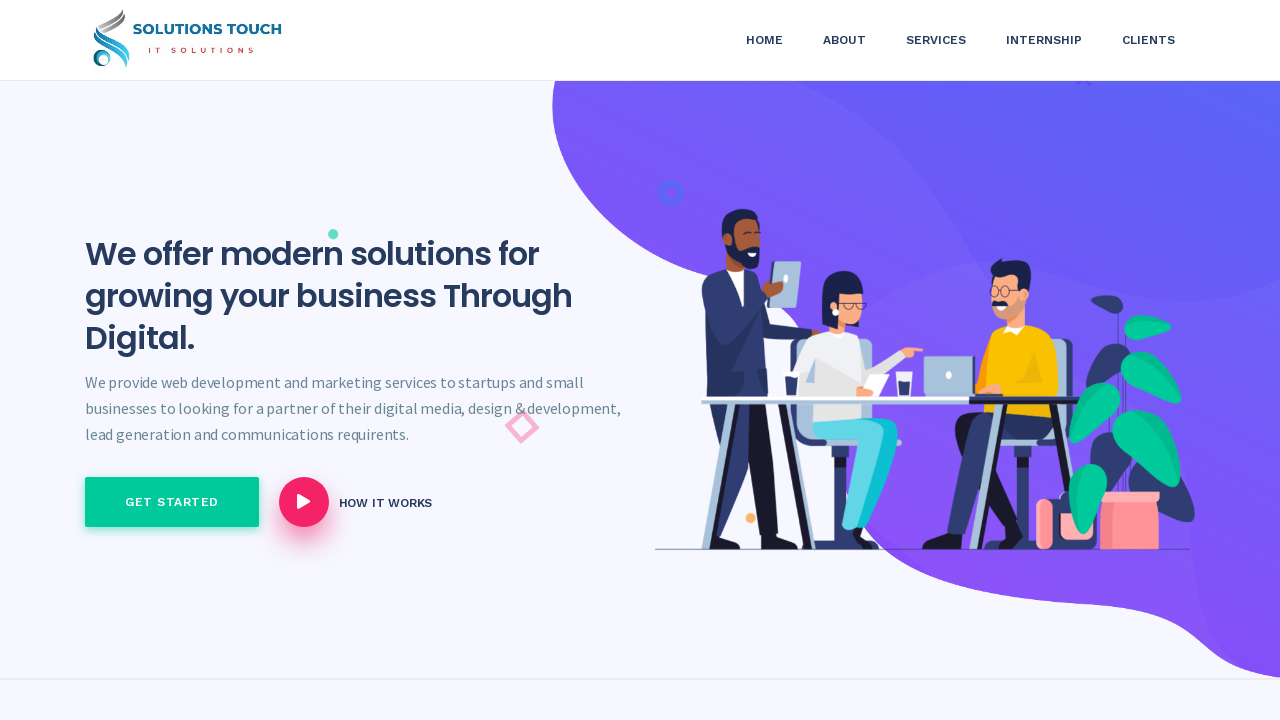

Retrieved href attribute from link 20
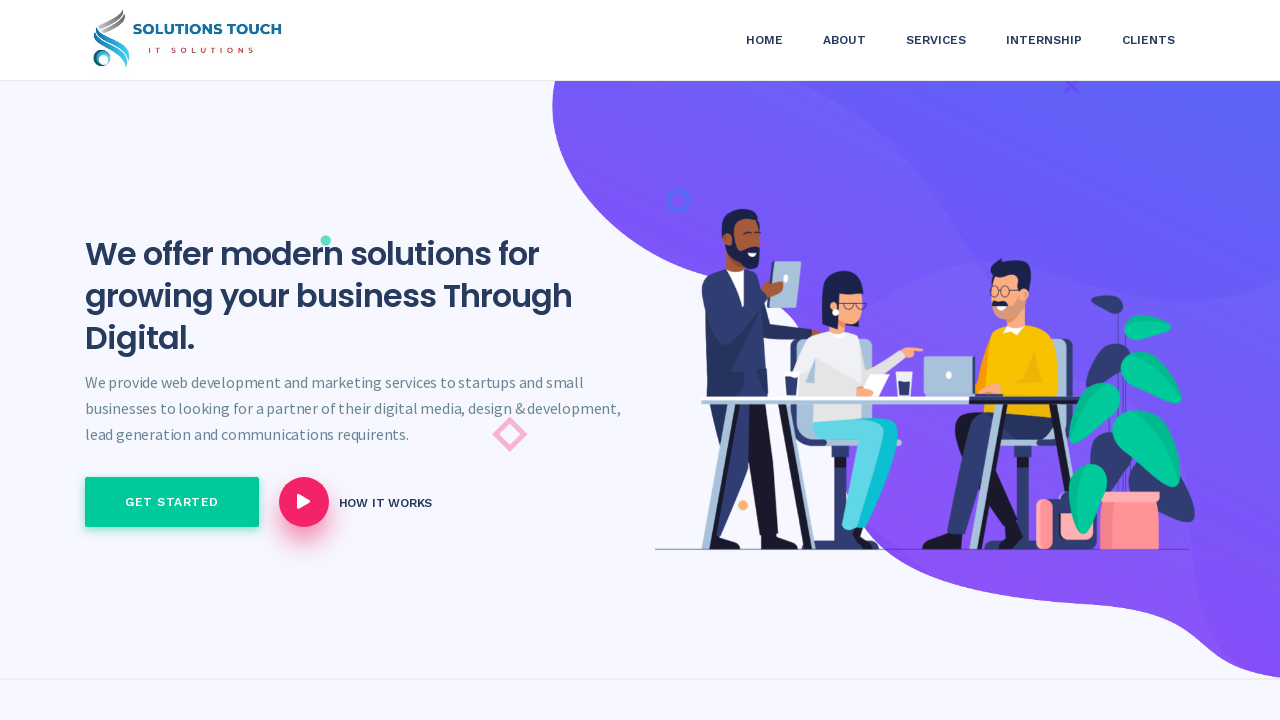

Verified link 20 with href '#header' is visible
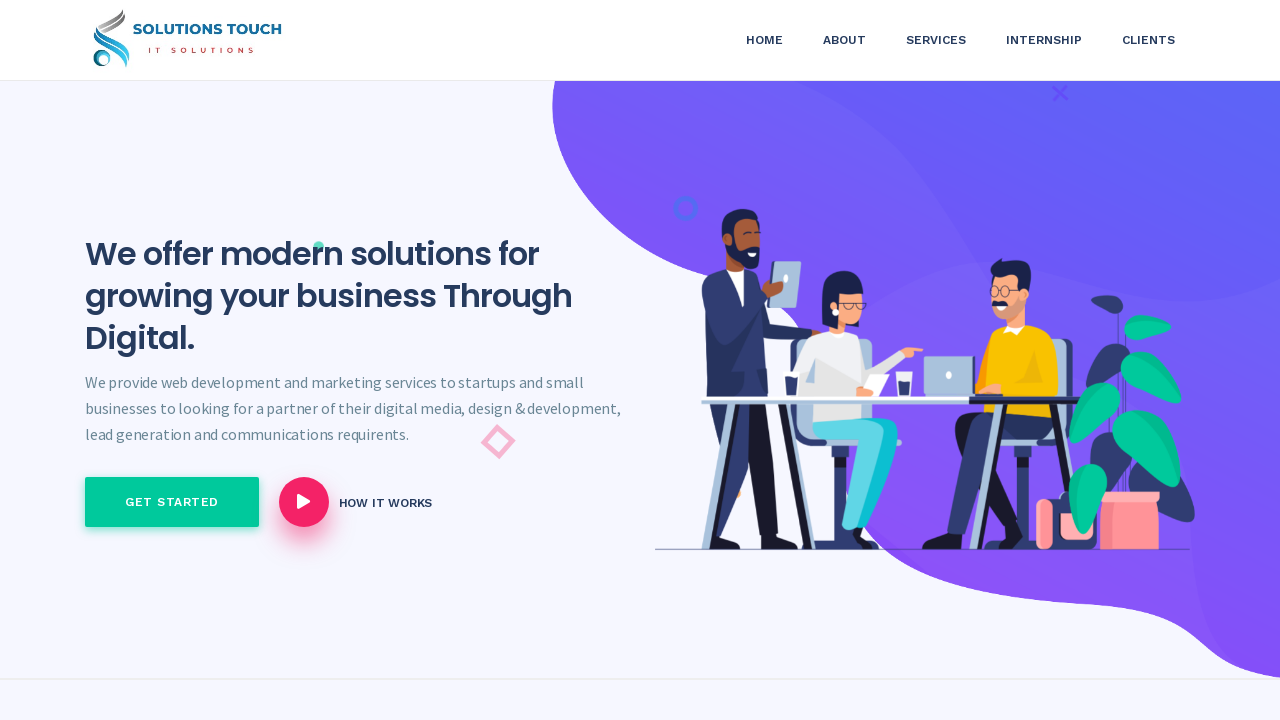

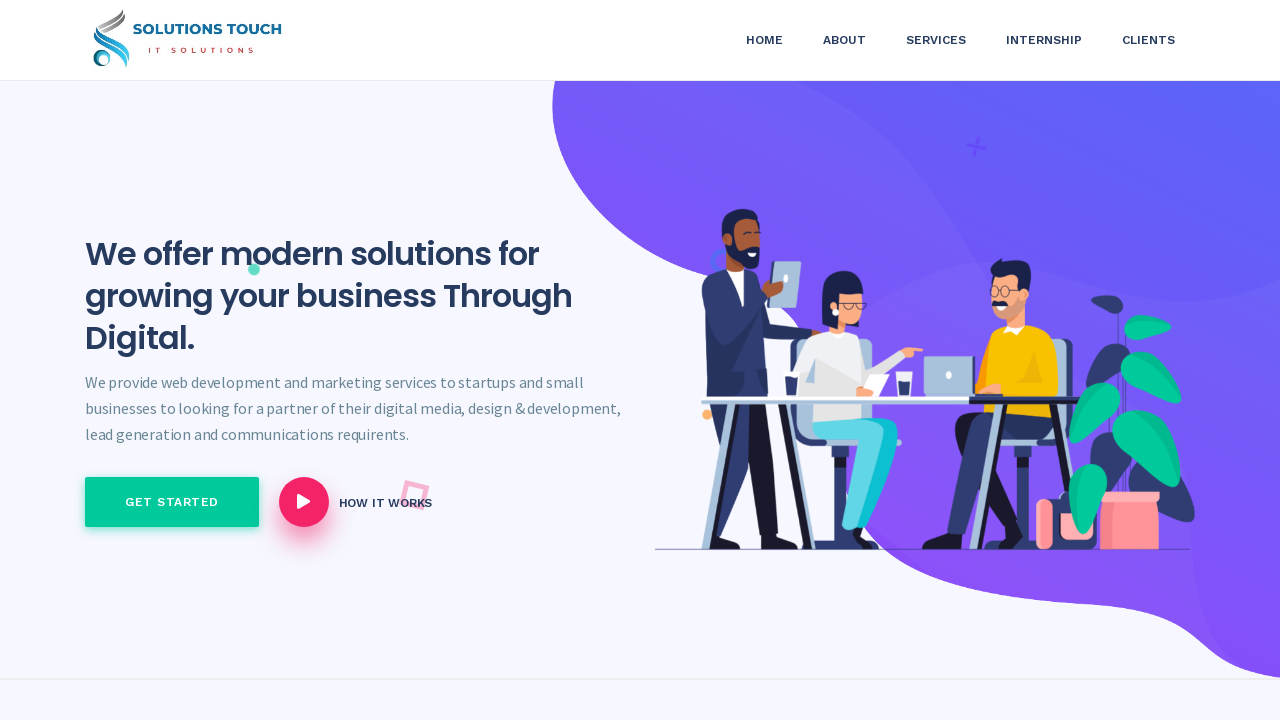